Navigates through a series of avatar image URLs to verify they load correctly

Starting URL: https://randomuser.me/api/portraits/men/1.jpg

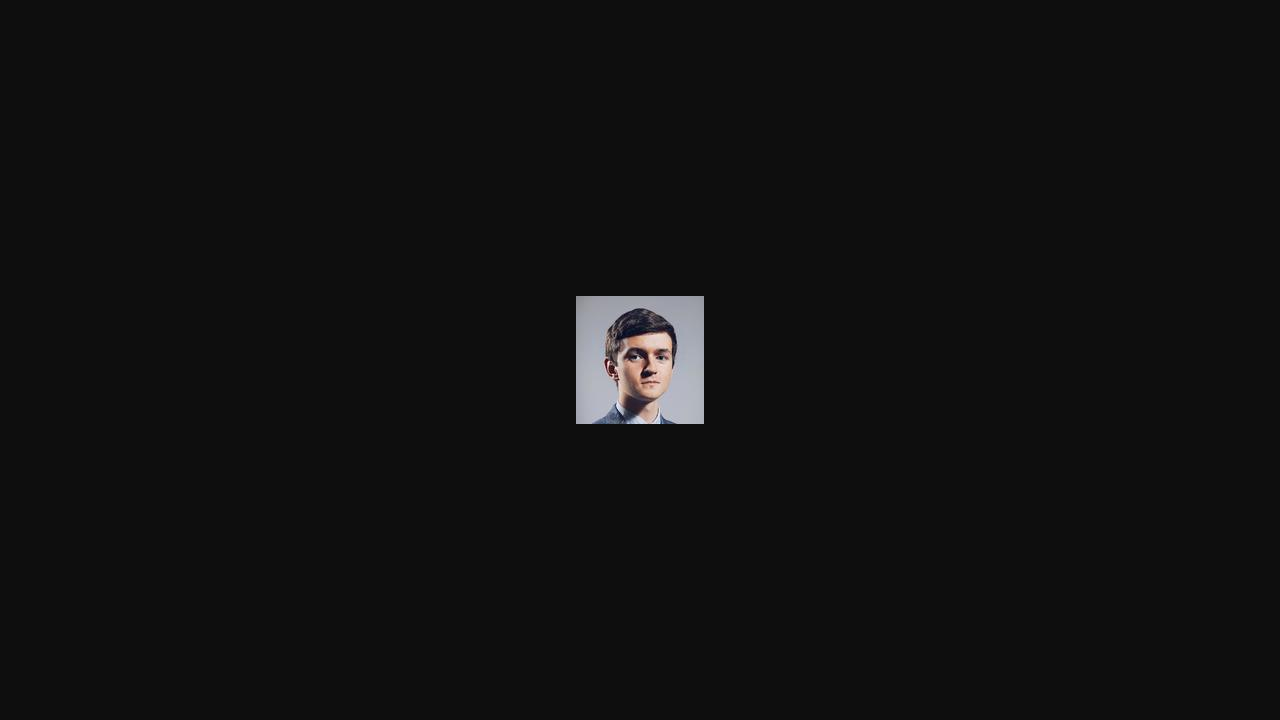

Navigated to avatar URL: https://randomuser.me/api/portraits/women/2.jpg
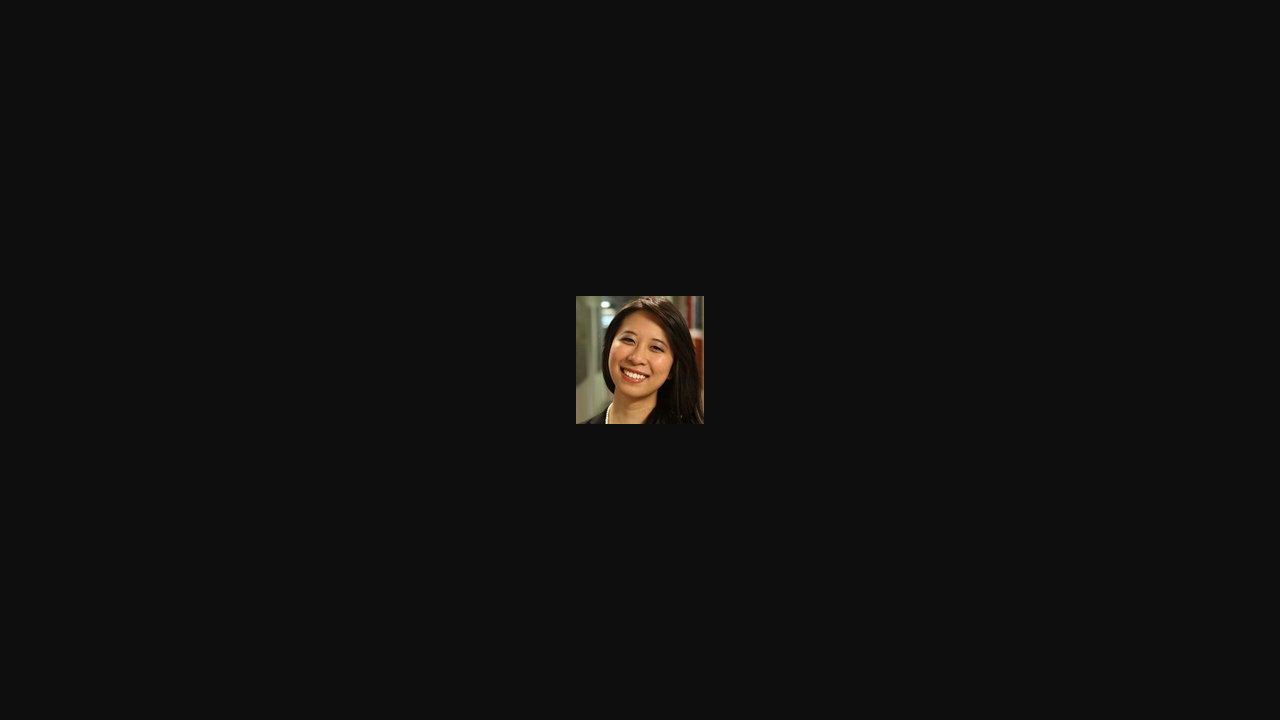

Waited 500ms for avatar image to load
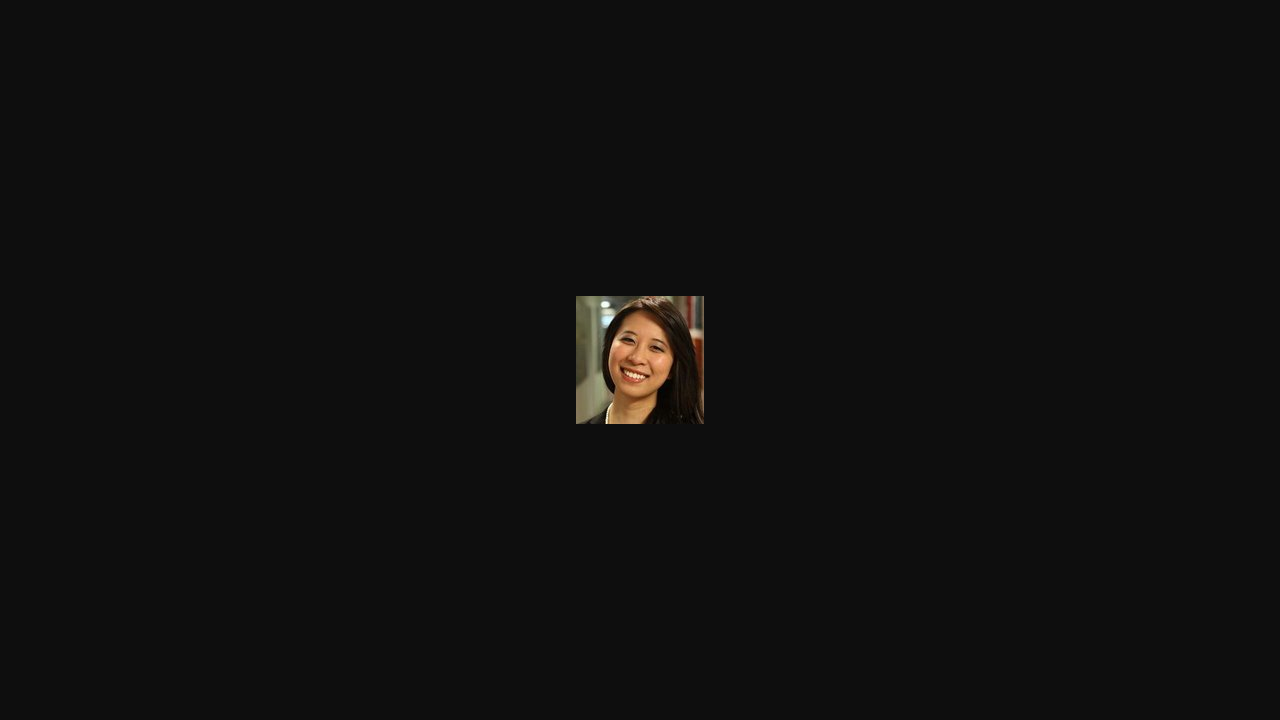

Navigated to avatar URL: https://randomuser.me/api/portraits/men/3.jpg
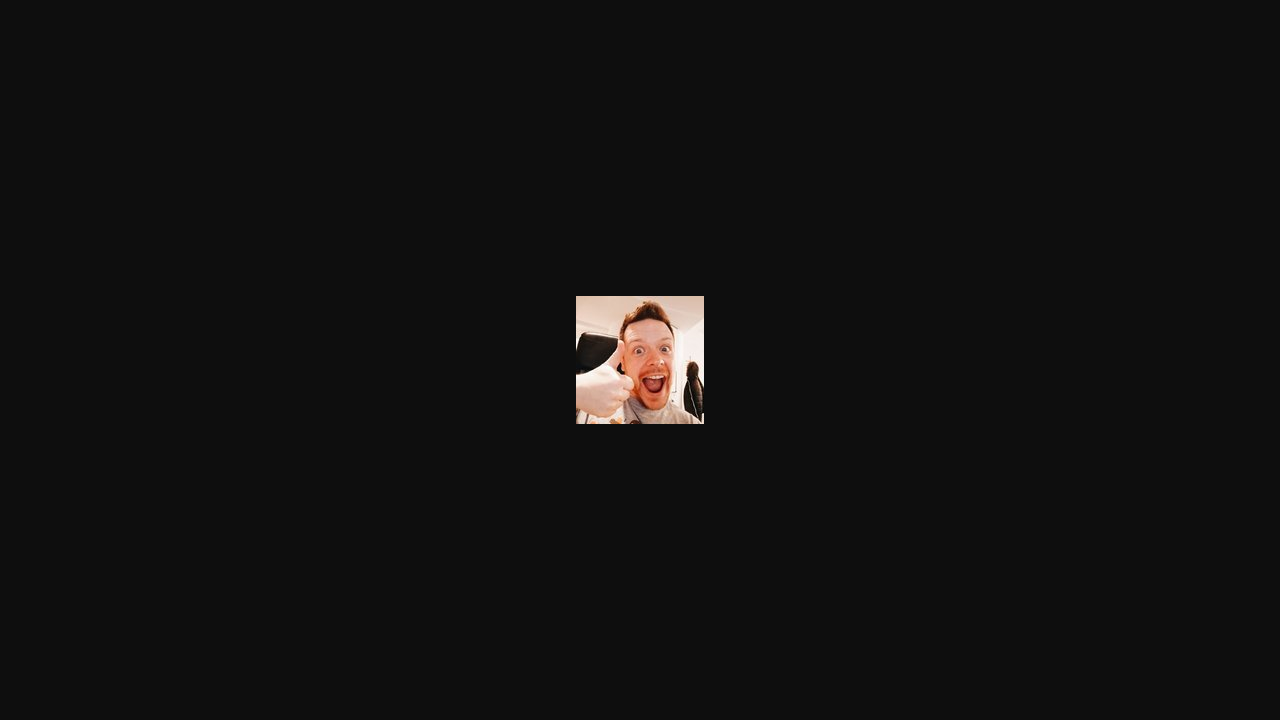

Waited 500ms for avatar image to load
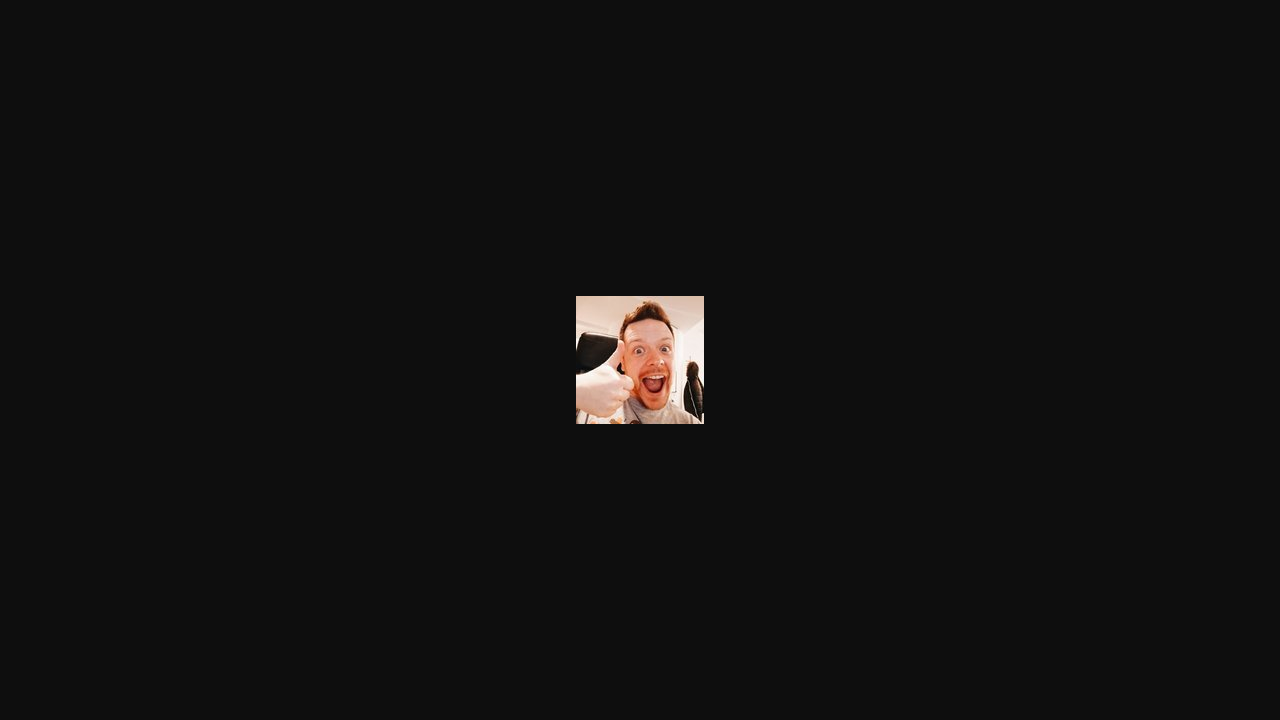

Navigated to avatar URL: https://randomuser.me/api/portraits/women/4.jpg
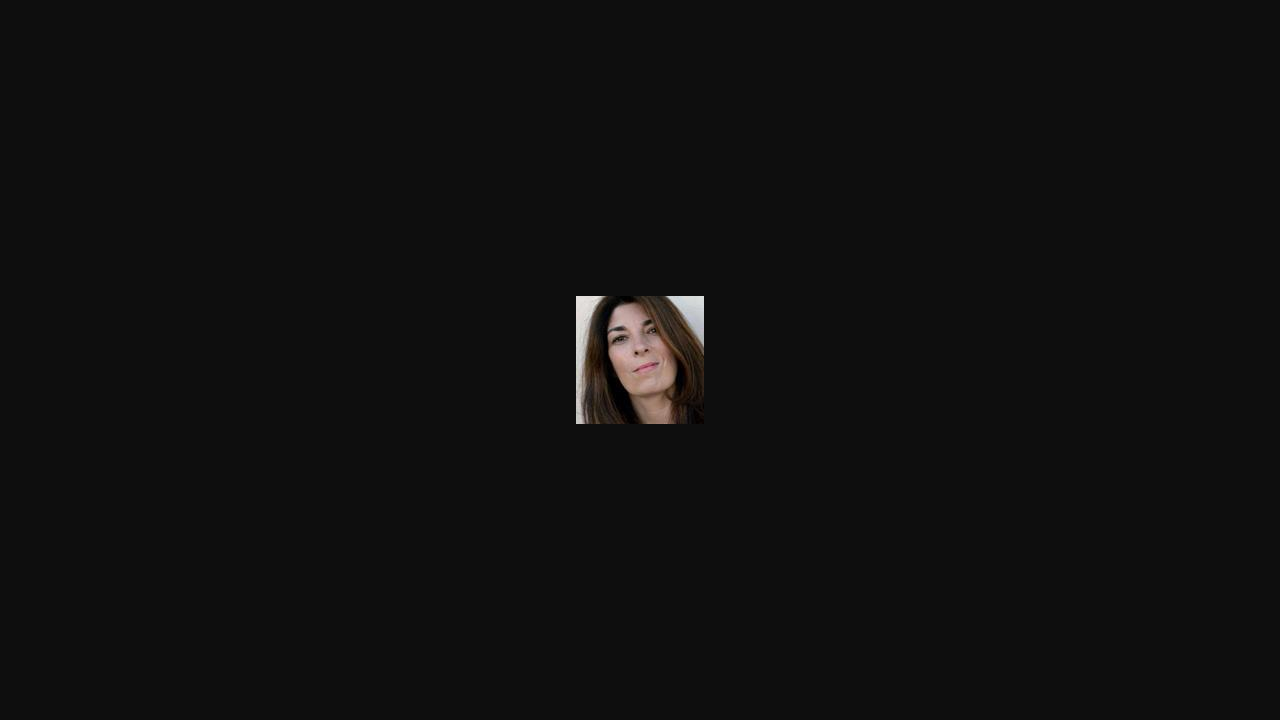

Waited 500ms for avatar image to load
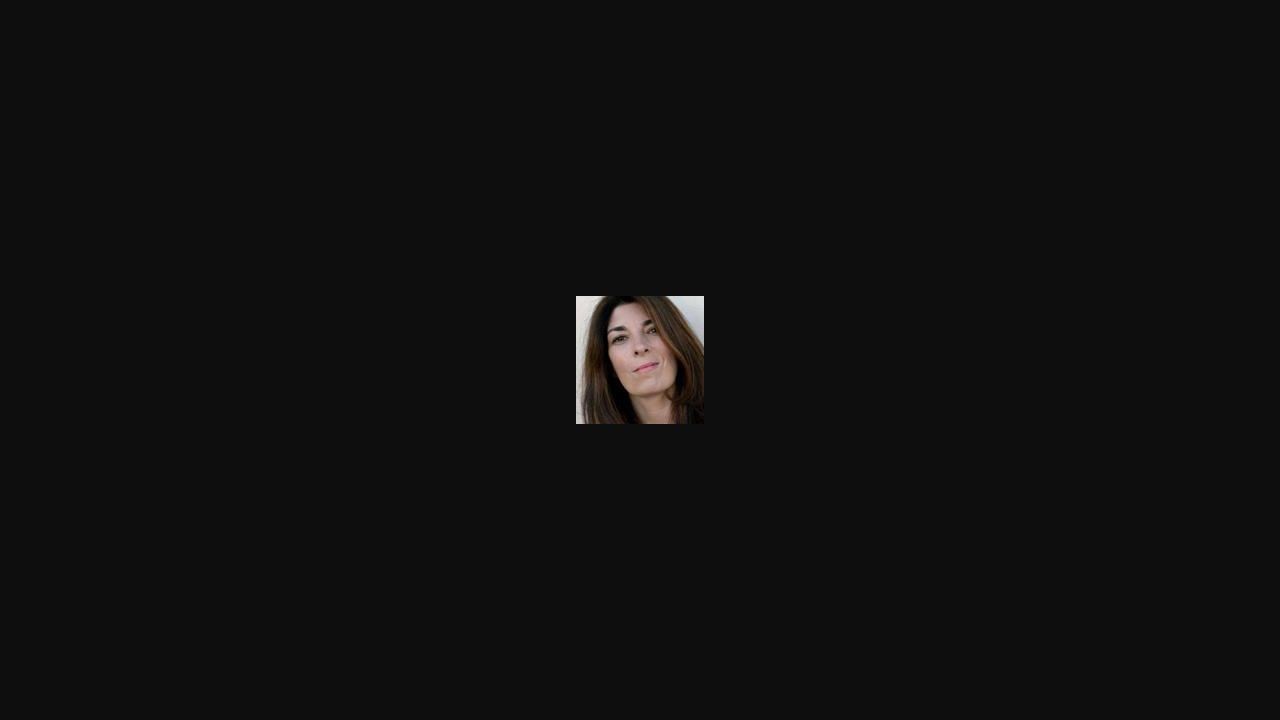

Navigated to avatar URL: https://randomuser.me/api/portraits/men/5.jpg
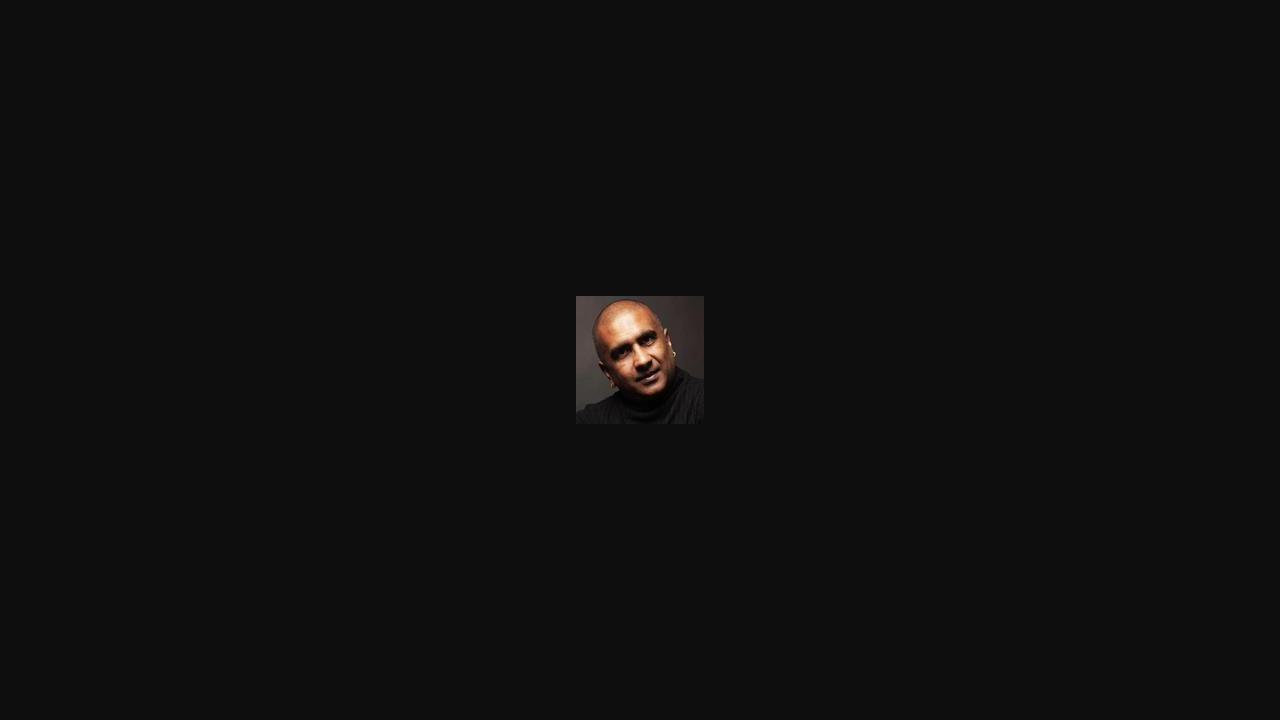

Waited 500ms for avatar image to load
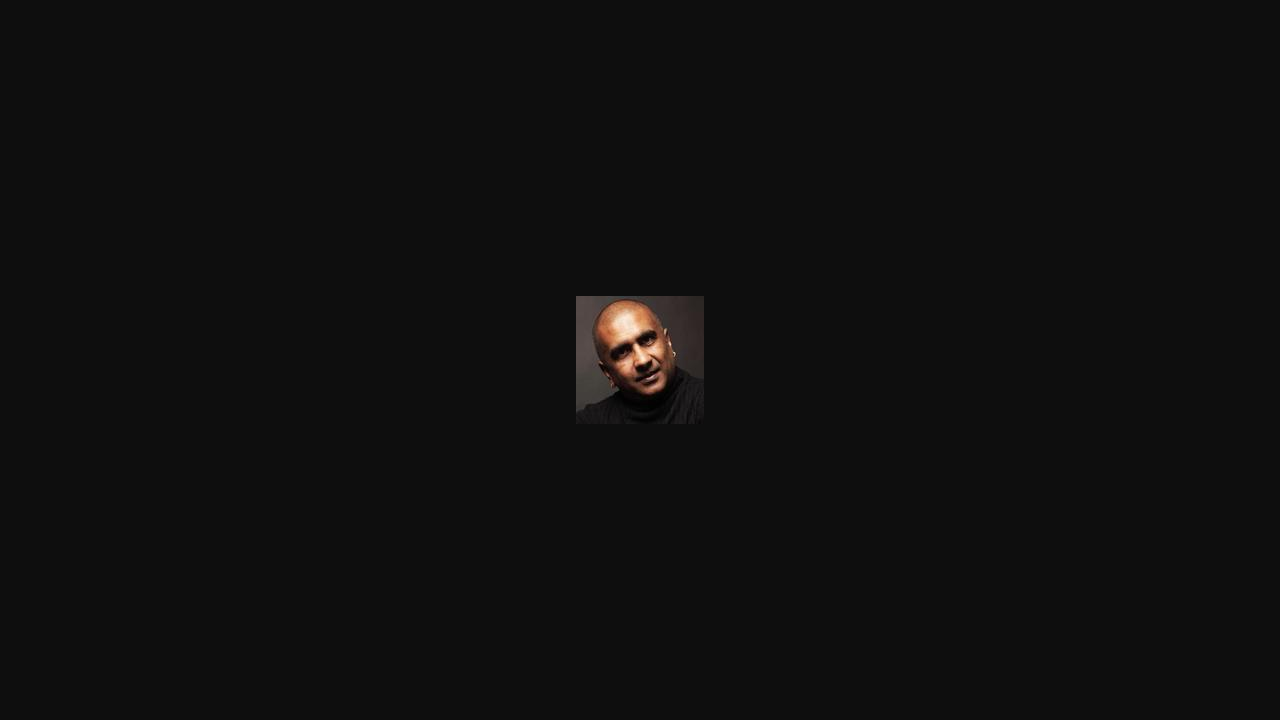

Navigated to avatar URL: https://randomuser.me/api/portraits/women/6.jpg
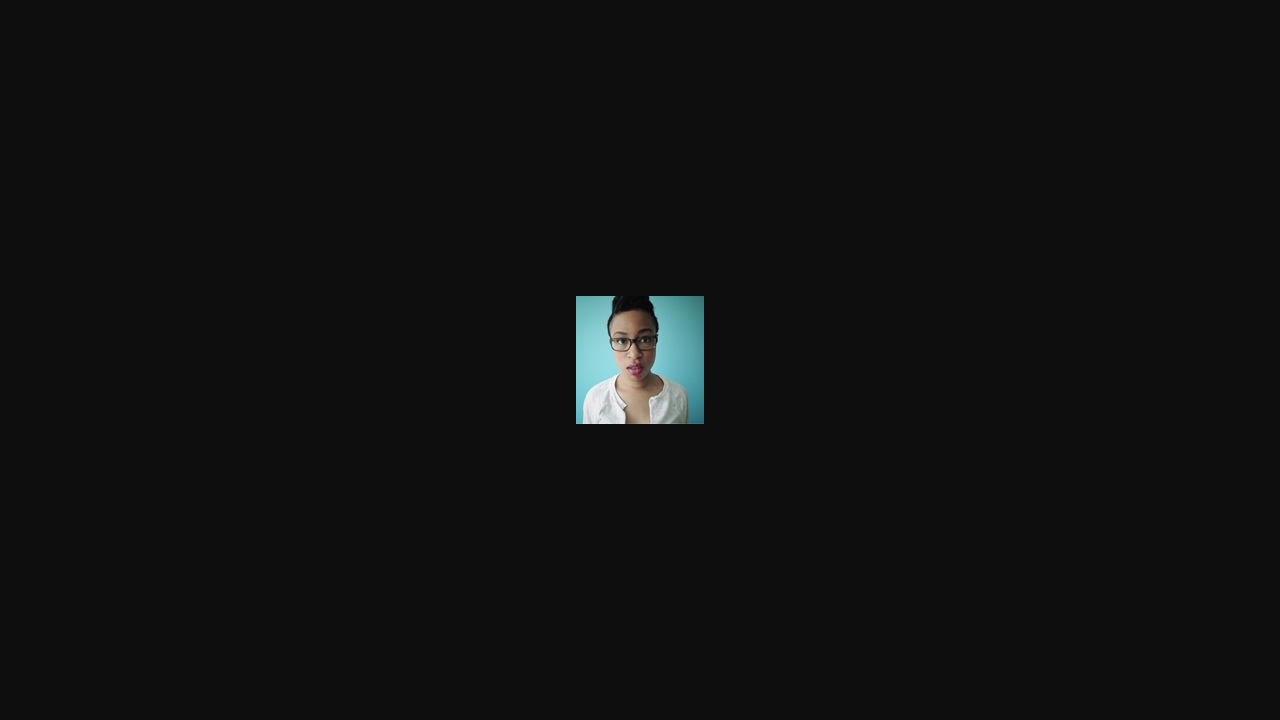

Waited 500ms for avatar image to load
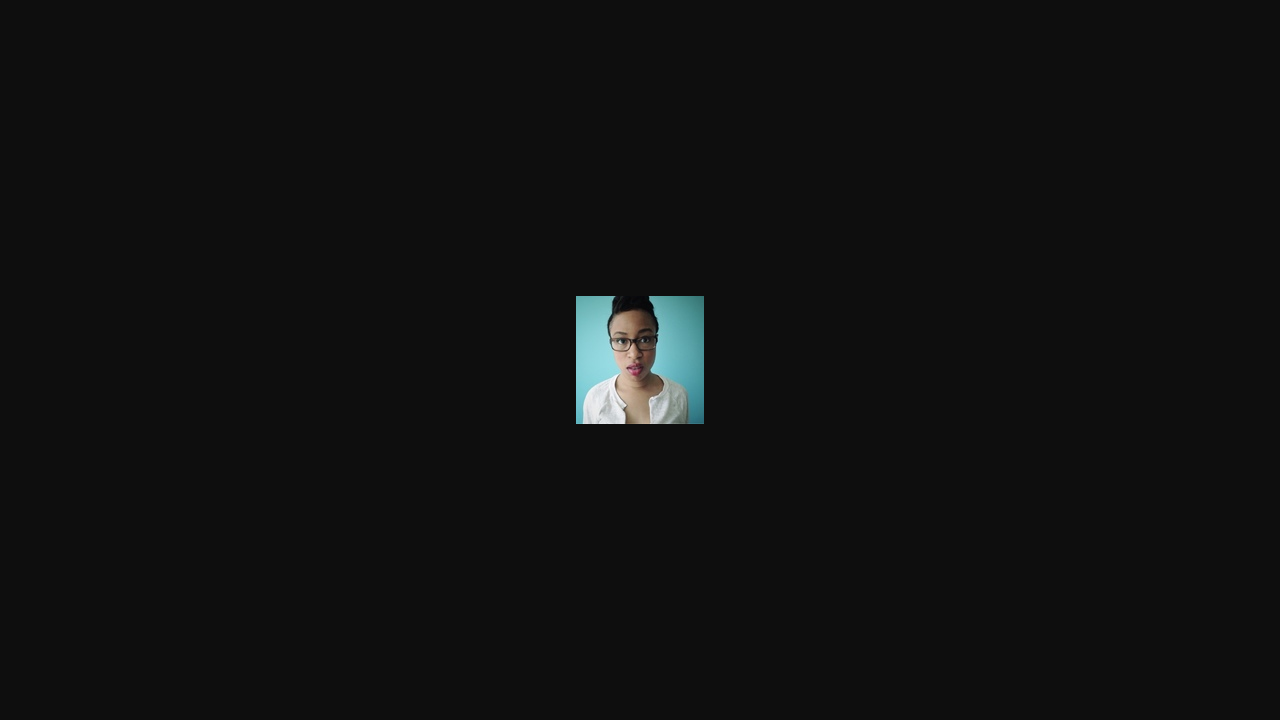

Navigated to avatar URL: https://randomuser.me/api/portraits/men/7.jpg
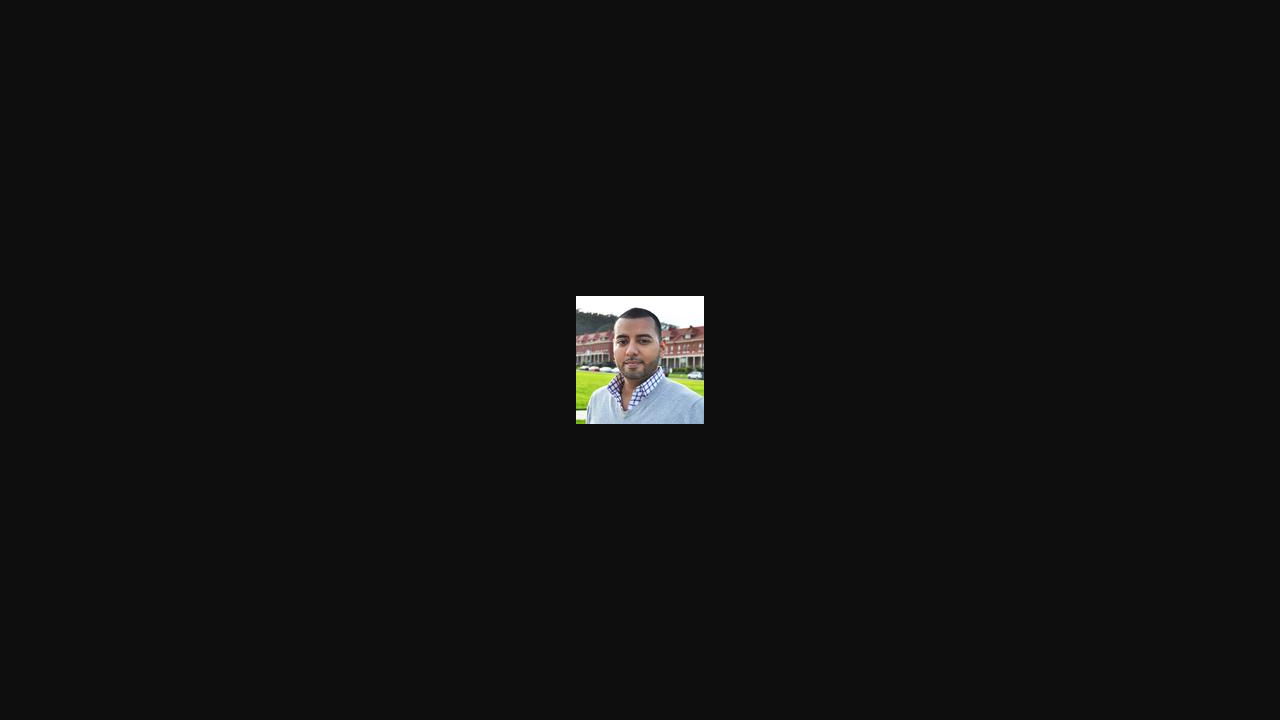

Waited 500ms for avatar image to load
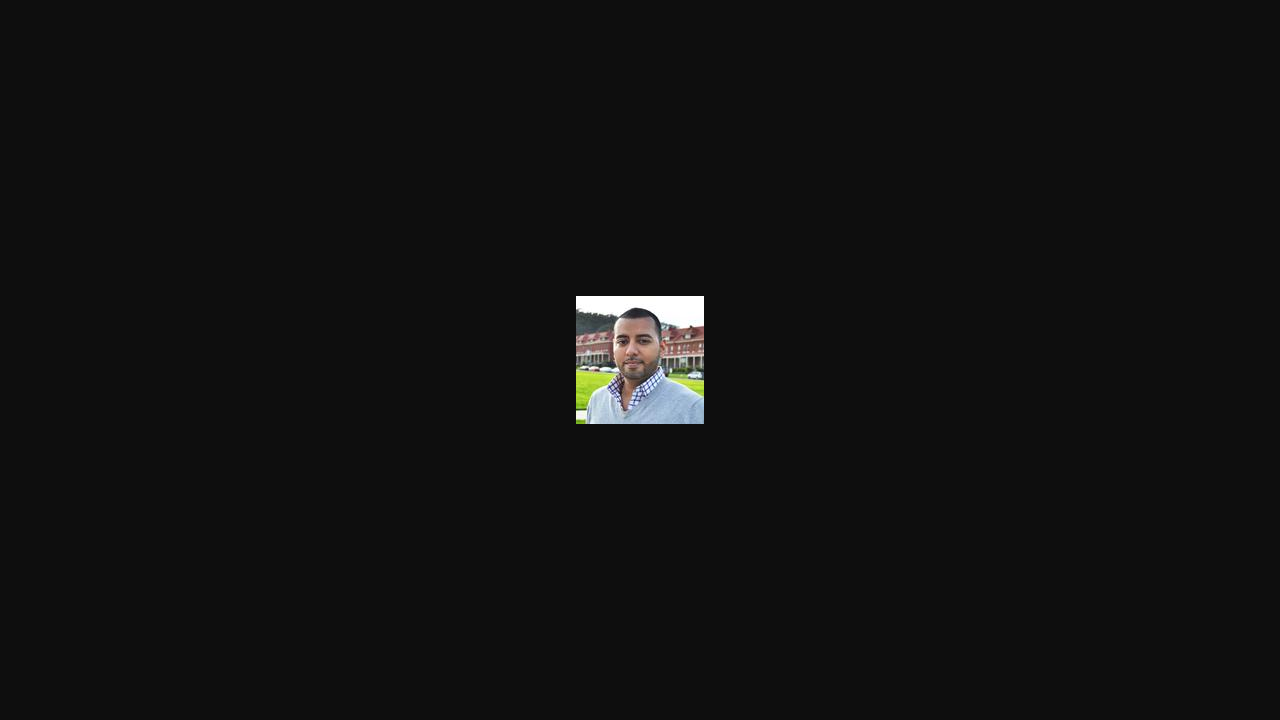

Navigated to avatar URL: https://randomuser.me/api/portraits/women/8.jpg
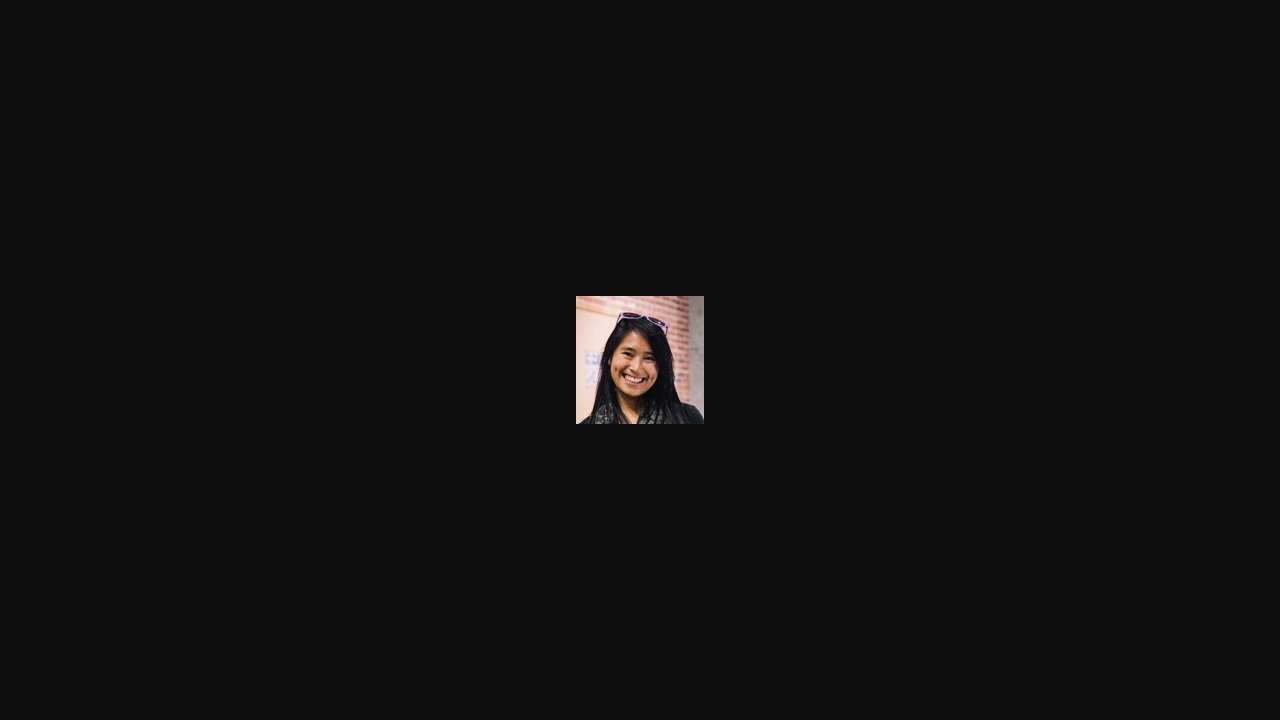

Waited 500ms for avatar image to load
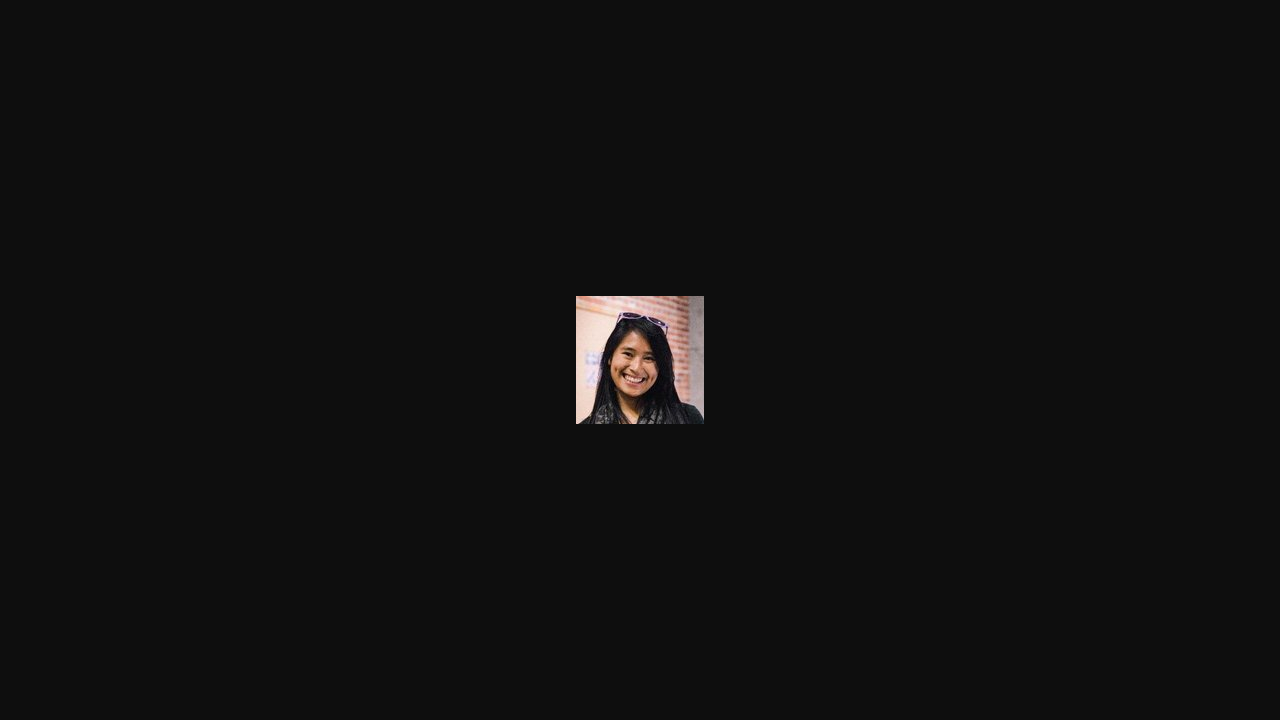

Navigated to avatar URL: https://randomuser.me/api/portraits/men/9.jpg
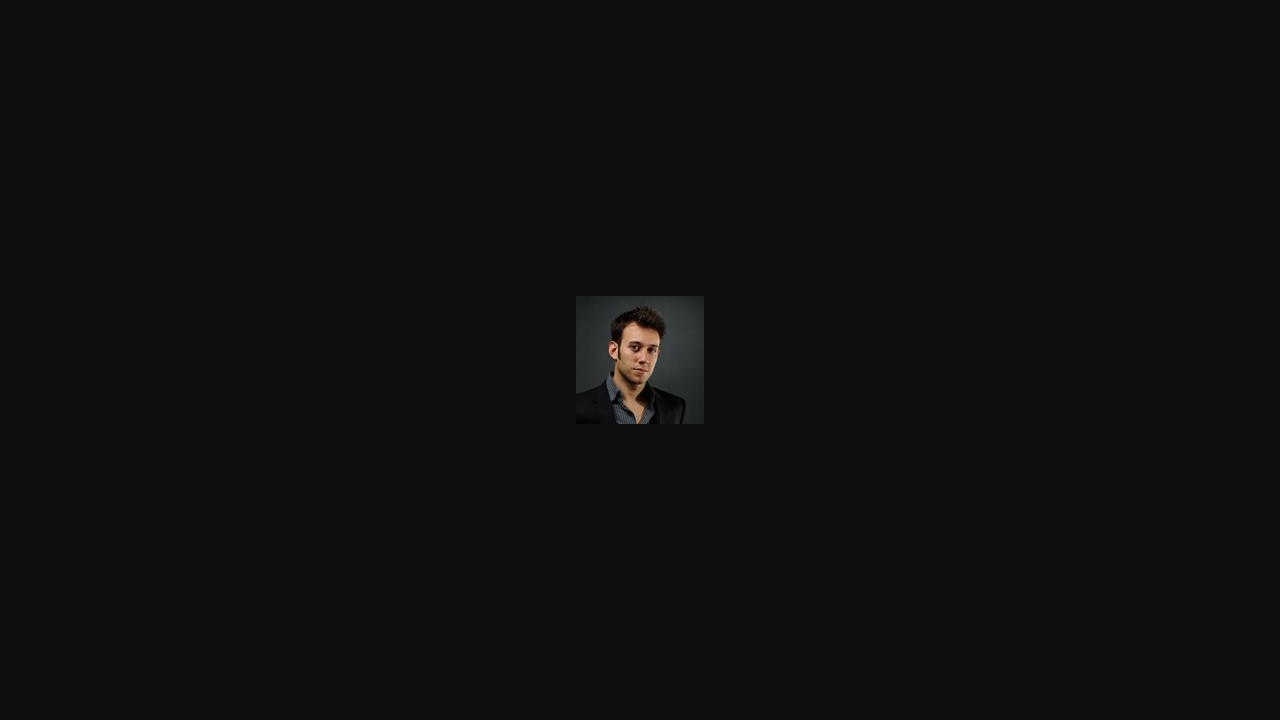

Waited 500ms for avatar image to load
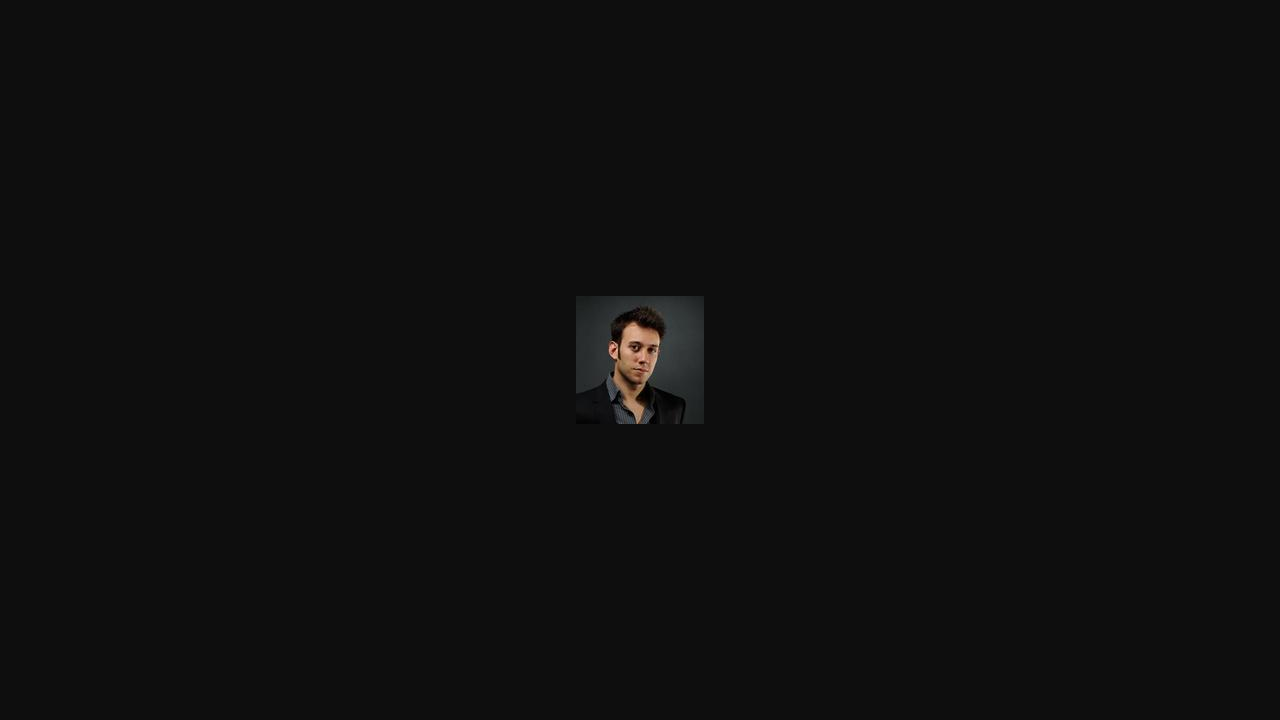

Navigated to avatar URL: https://randomuser.me/api/portraits/women/10.jpg
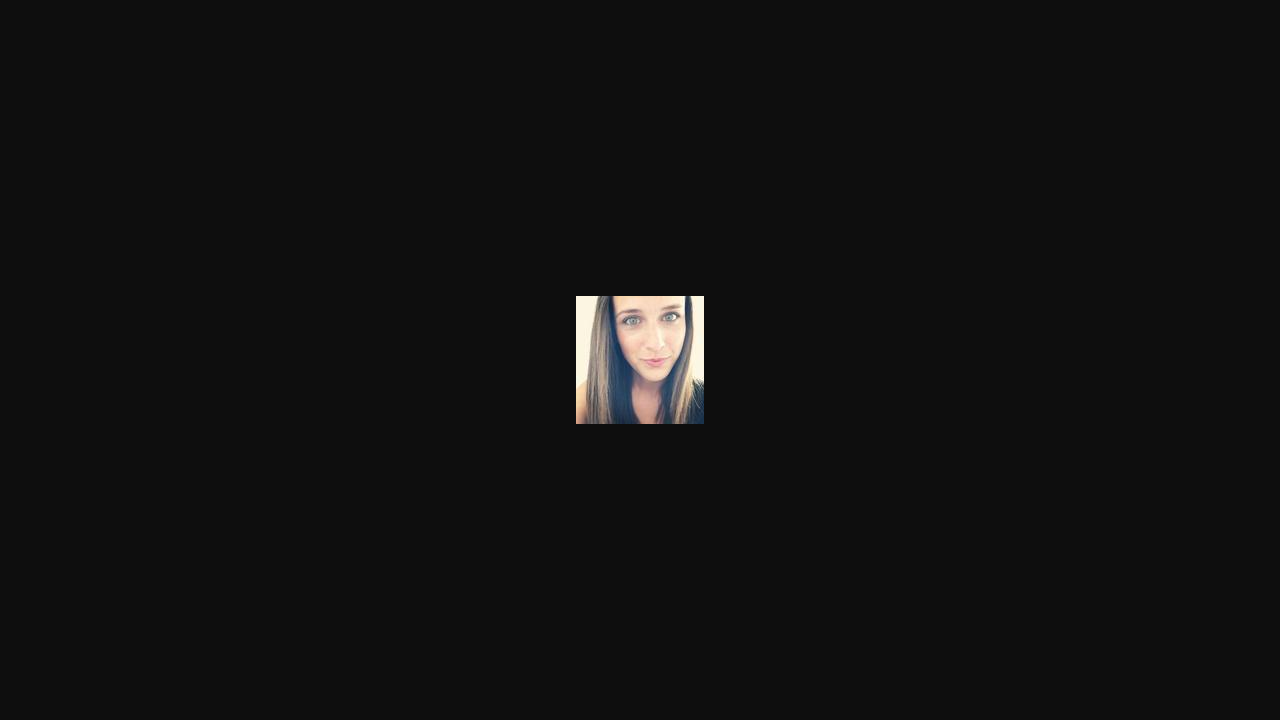

Waited 500ms for avatar image to load
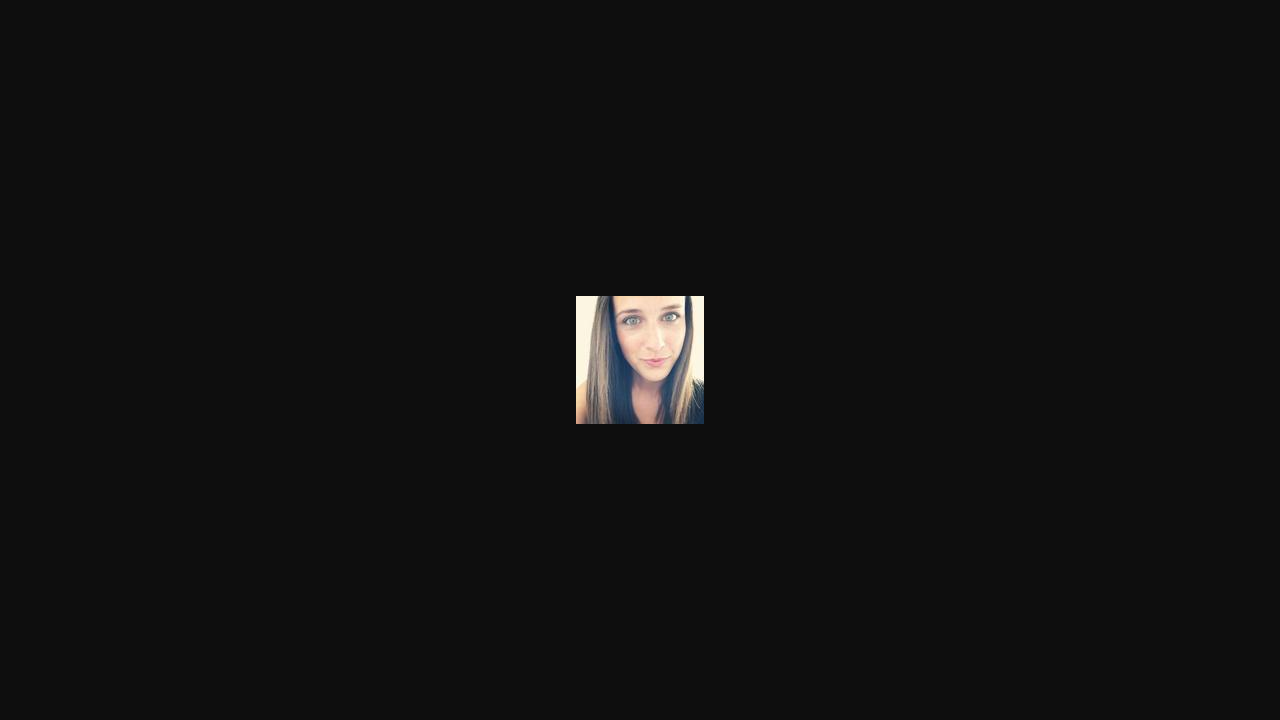

Navigated to avatar URL: https://randomuser.me/api/portraits/men/11.jpg
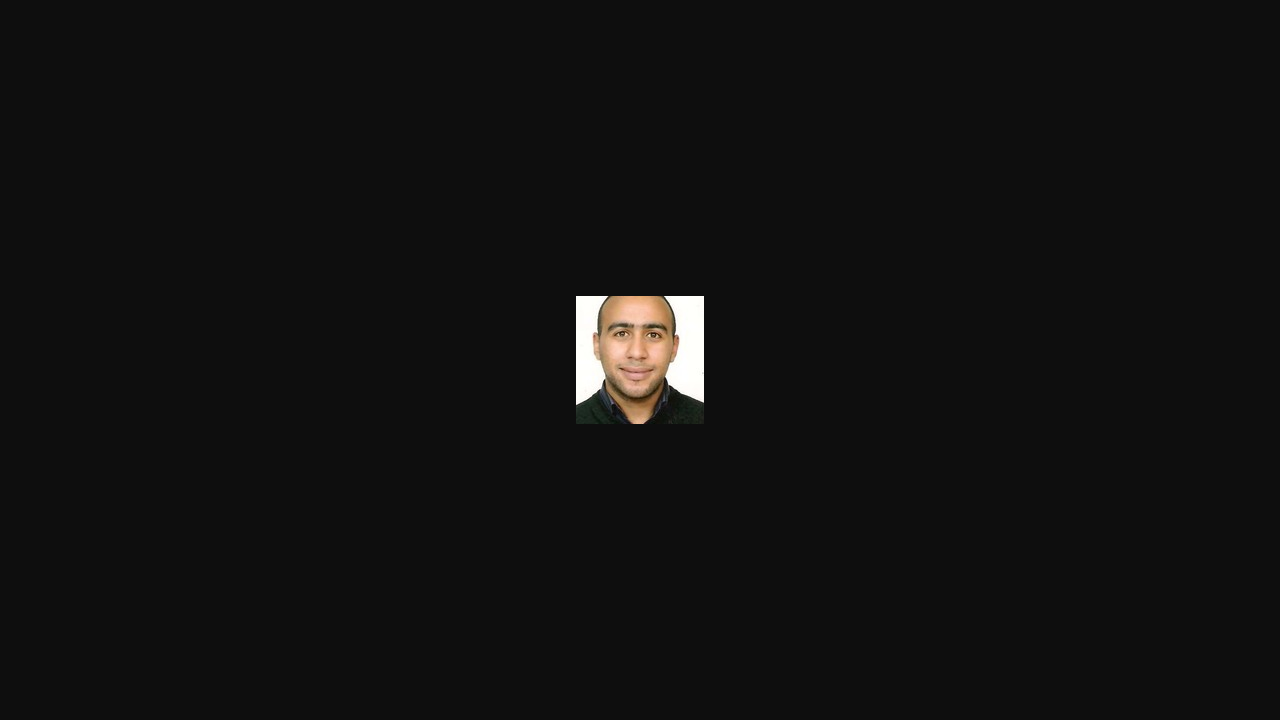

Waited 500ms for avatar image to load
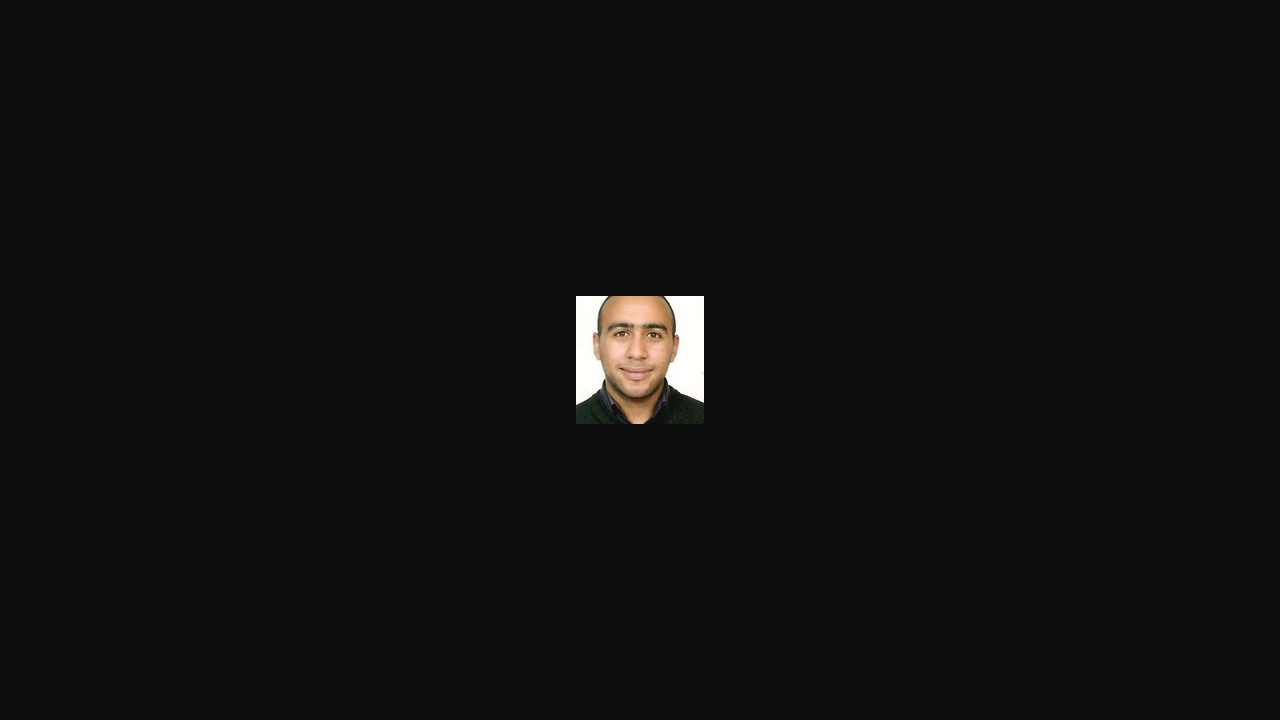

Navigated to avatar URL: https://randomuser.me/api/portraits/women/12.jpg
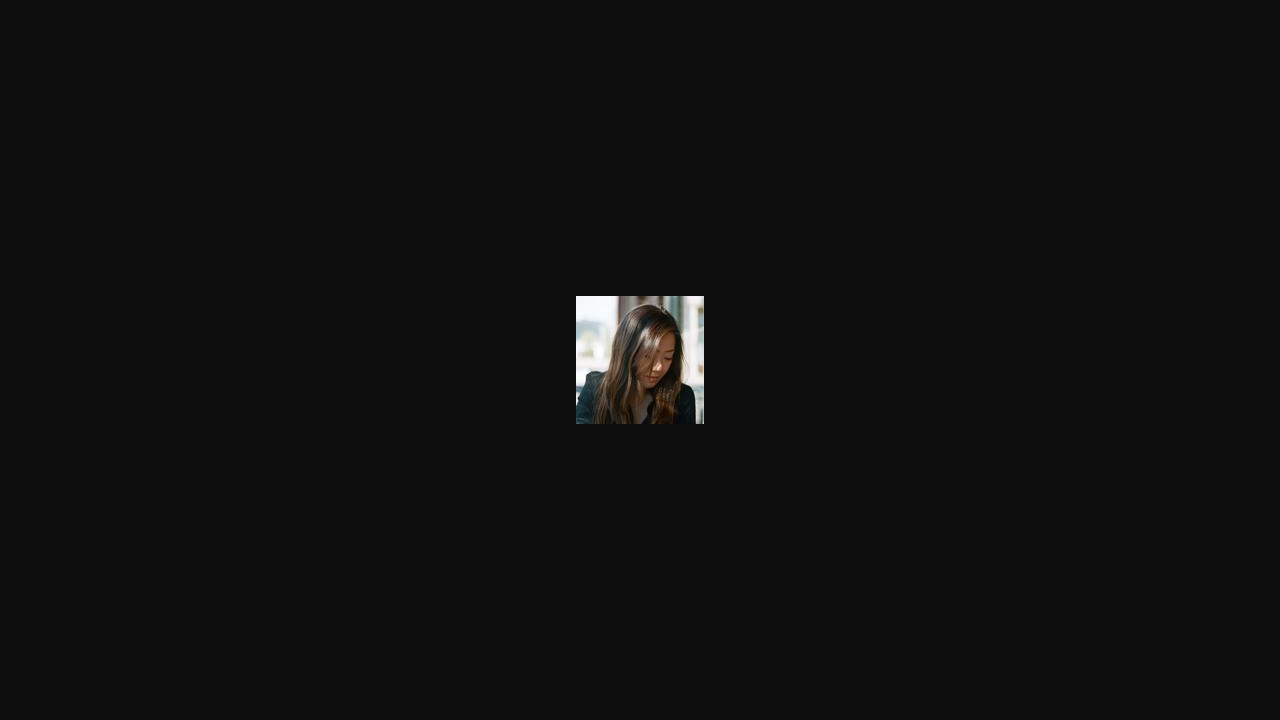

Waited 500ms for avatar image to load
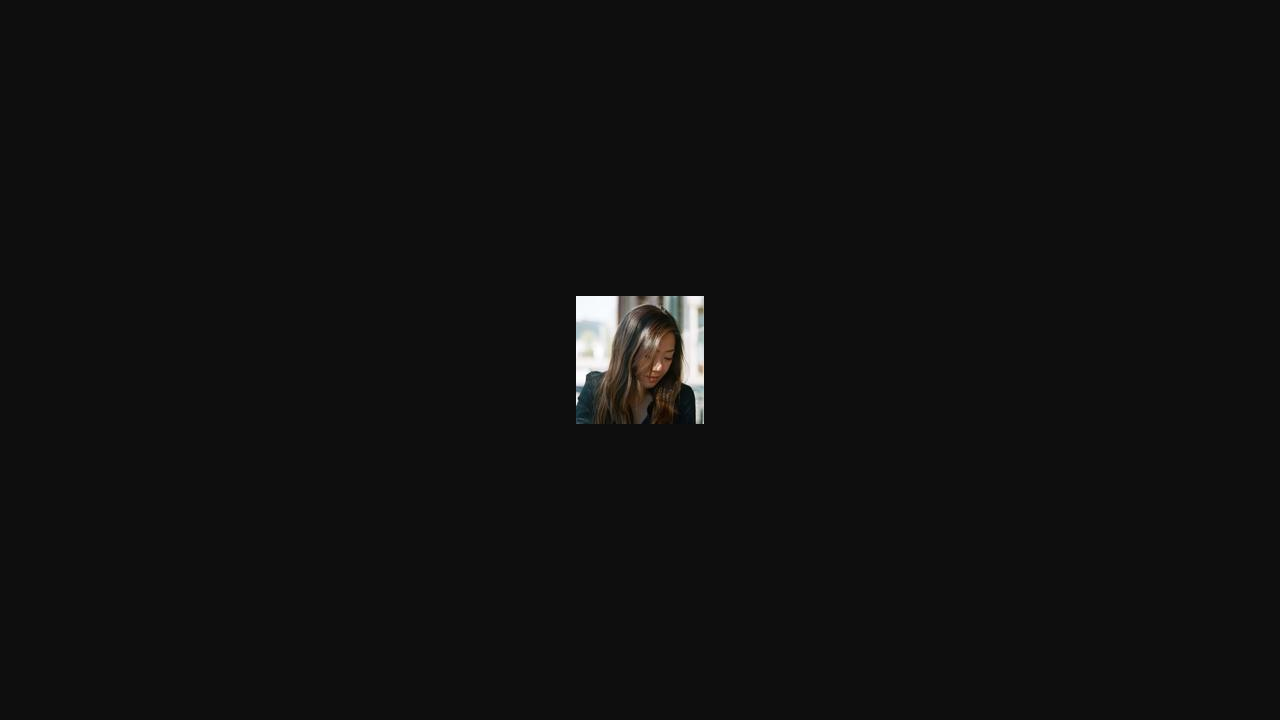

Navigated to avatar URL: https://randomuser.me/api/portraits/men/13.jpg
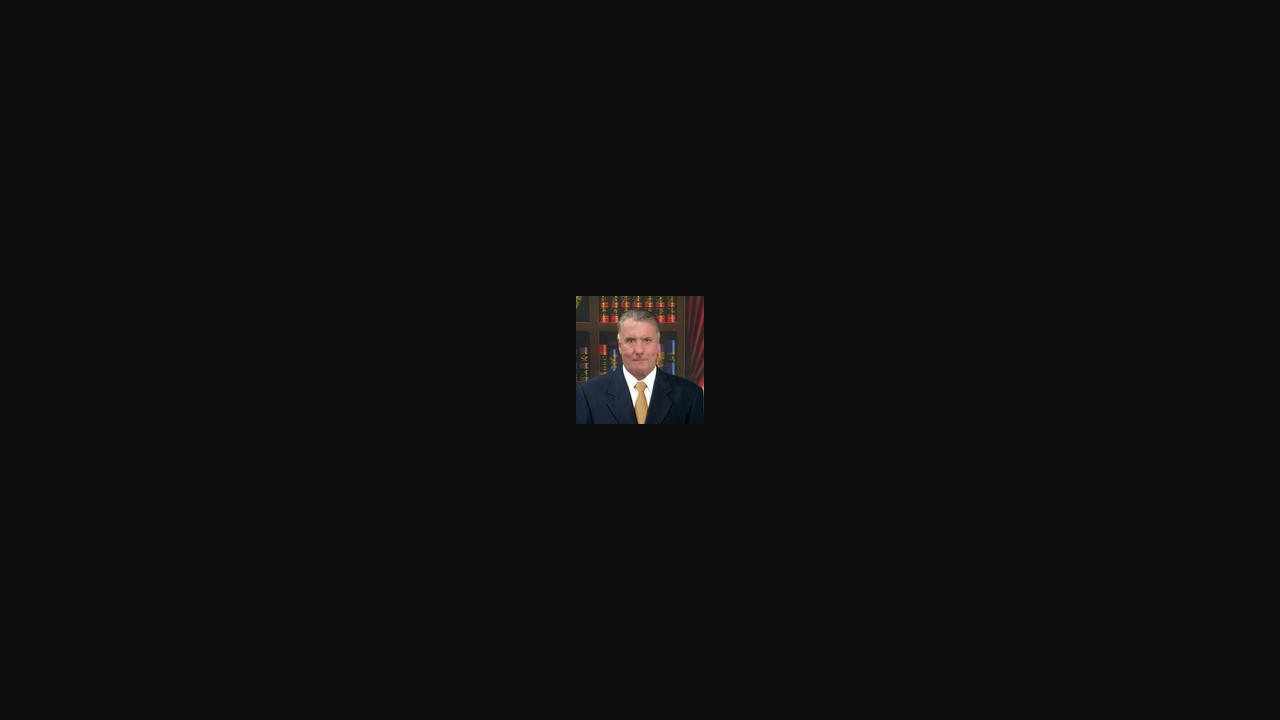

Waited 500ms for avatar image to load
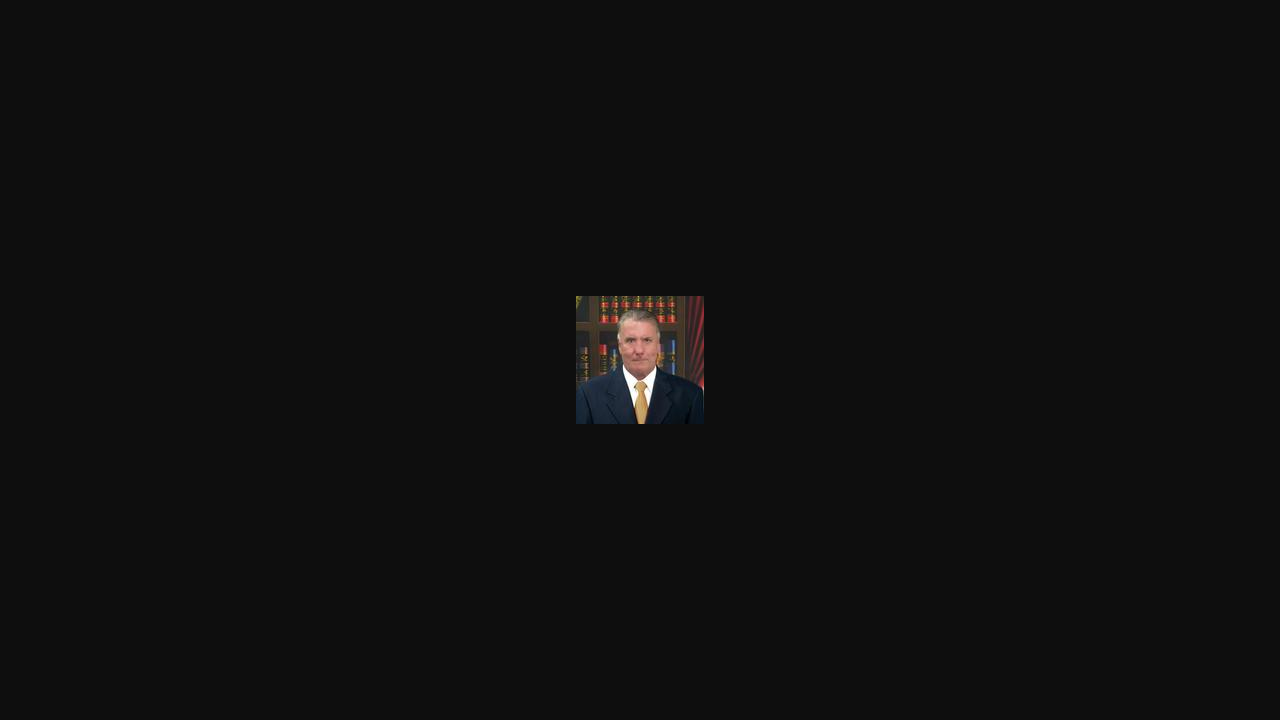

Navigated to avatar URL: https://randomuser.me/api/portraits/women/14.jpg
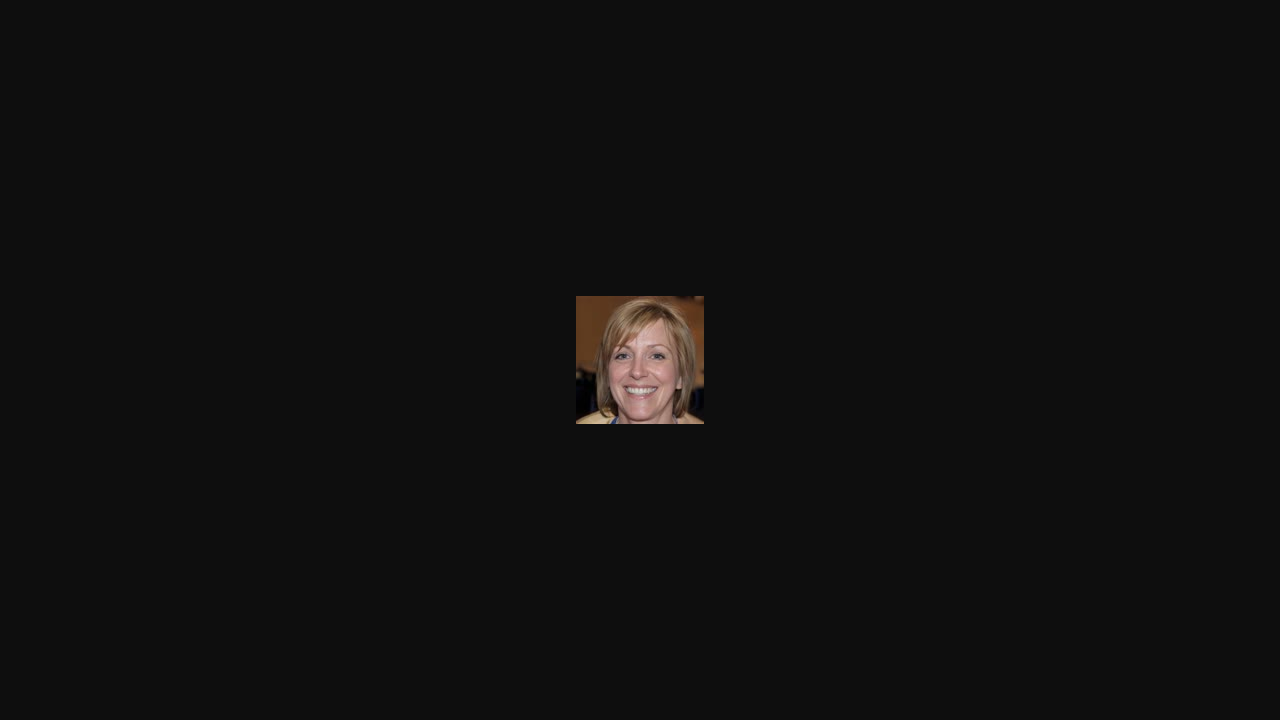

Waited 500ms for avatar image to load
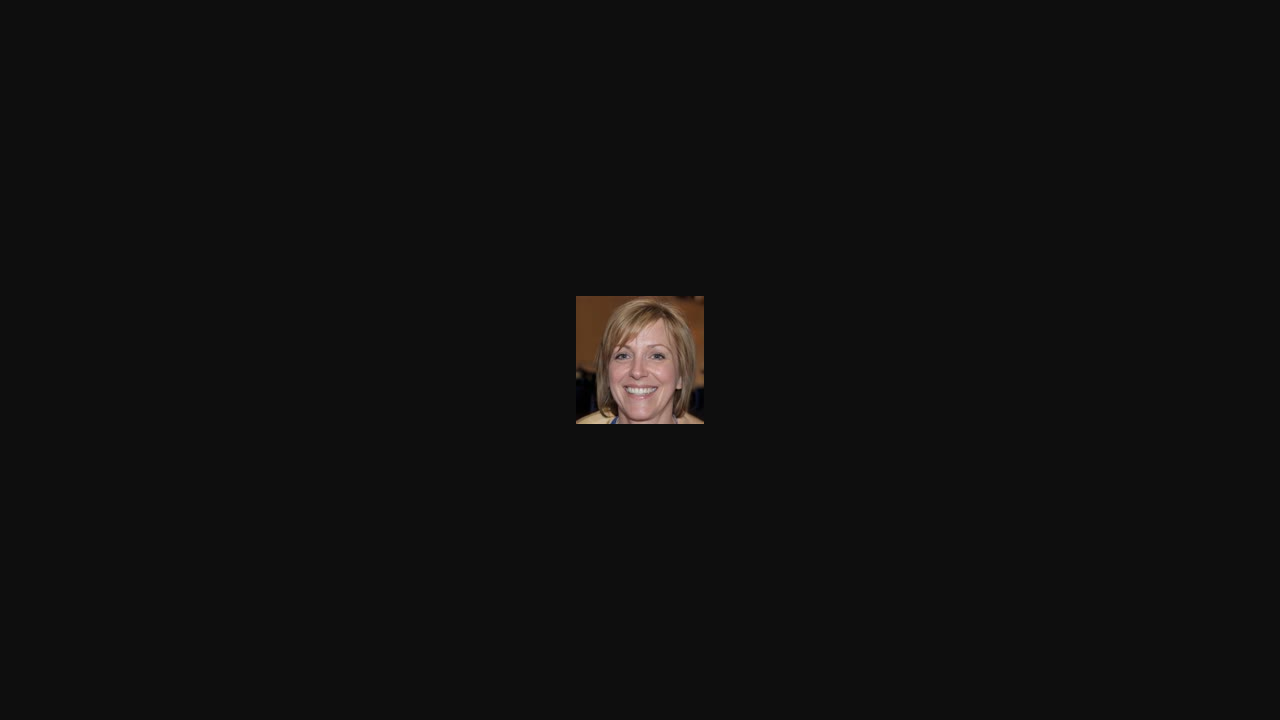

Navigated to avatar URL: https://randomuser.me/api/portraits/men/15.jpg
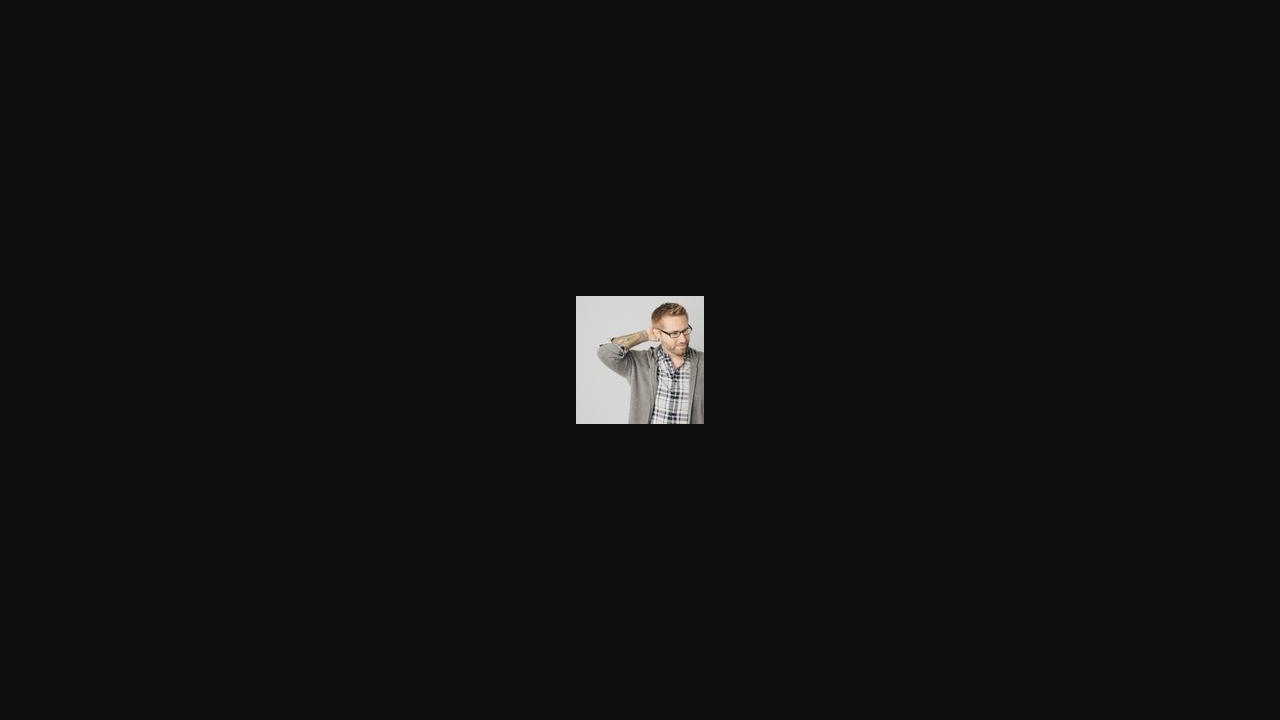

Waited 500ms for avatar image to load
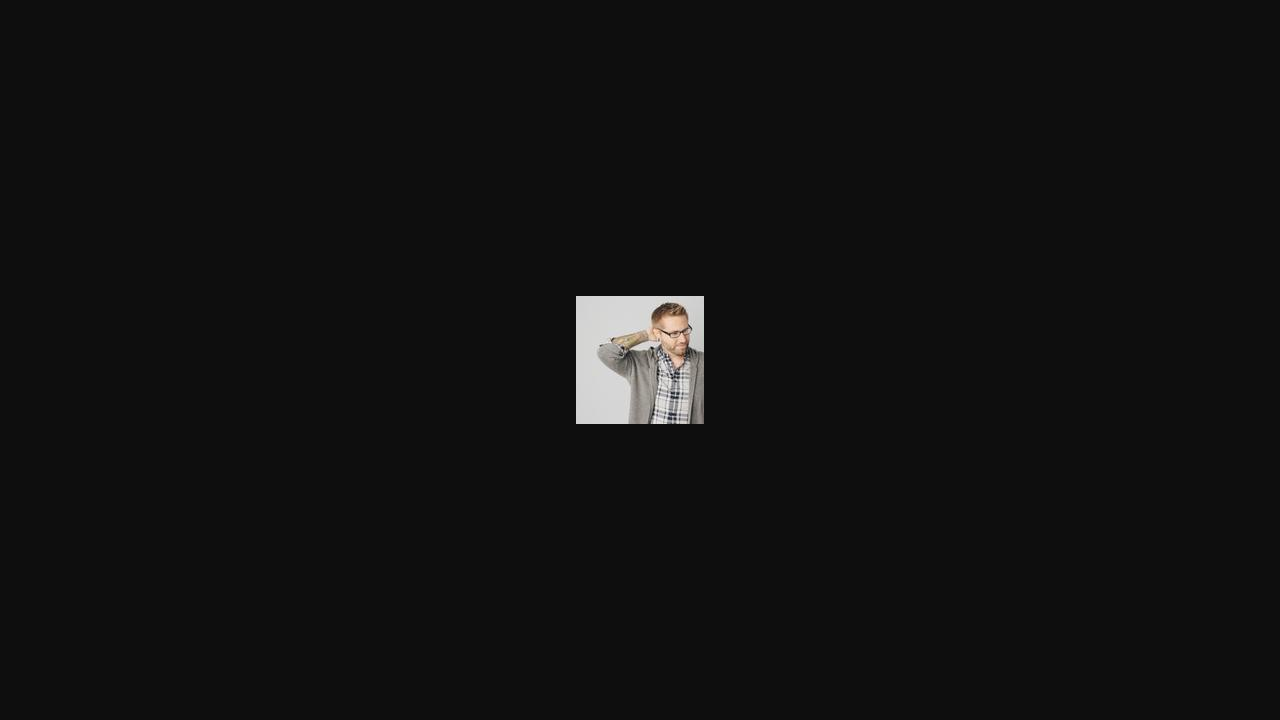

Navigated to avatar URL: https://randomuser.me/api/portraits/women/16.jpg
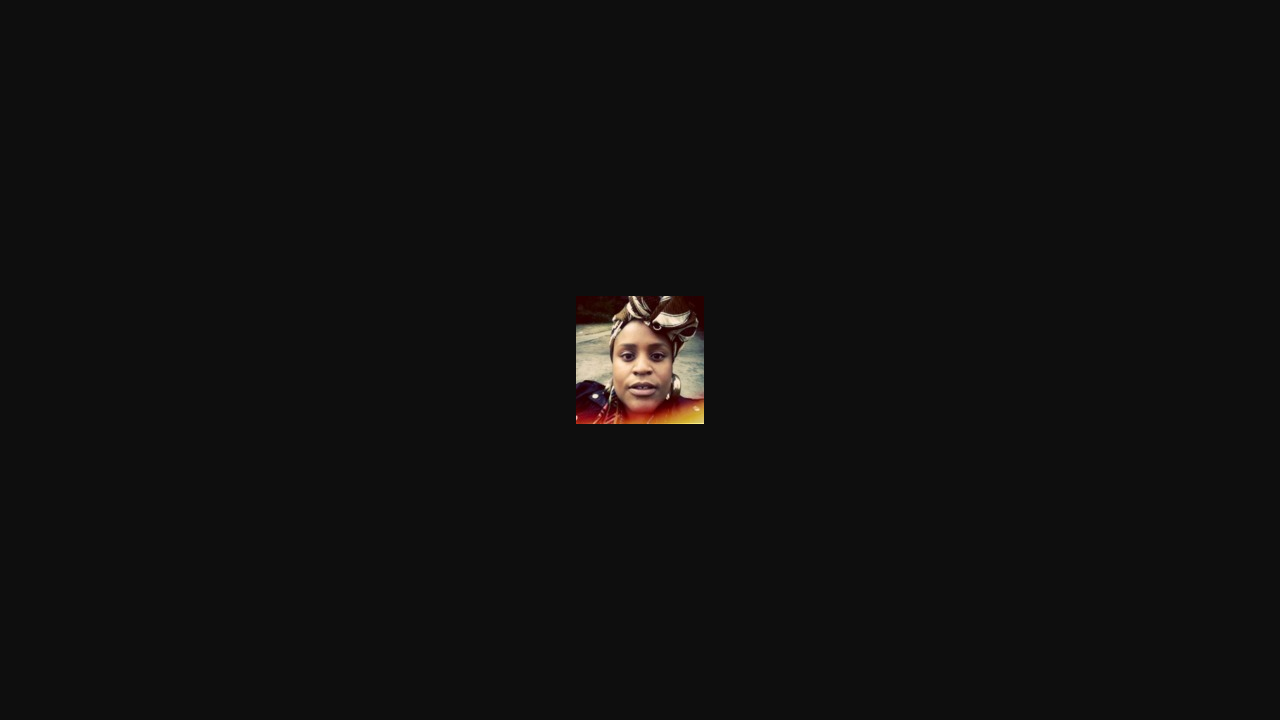

Waited 500ms for avatar image to load
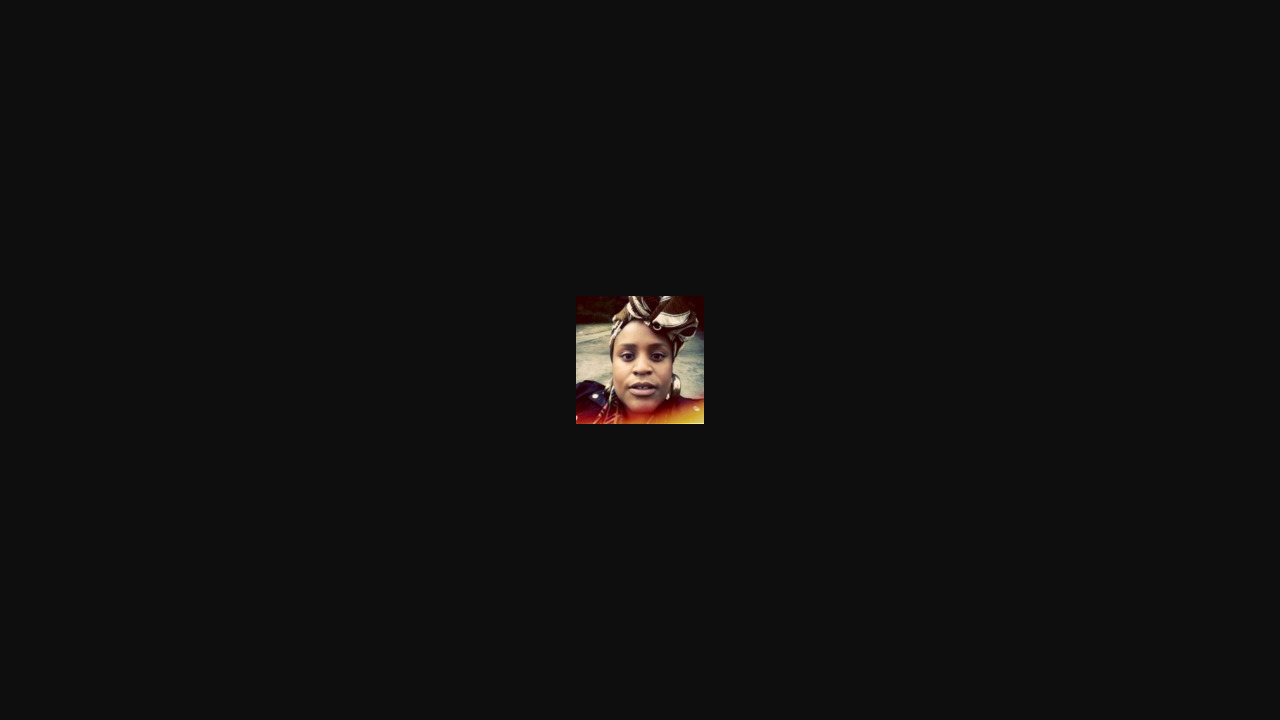

Navigated to avatar URL: https://randomuser.me/api/portraits/men/17.jpg
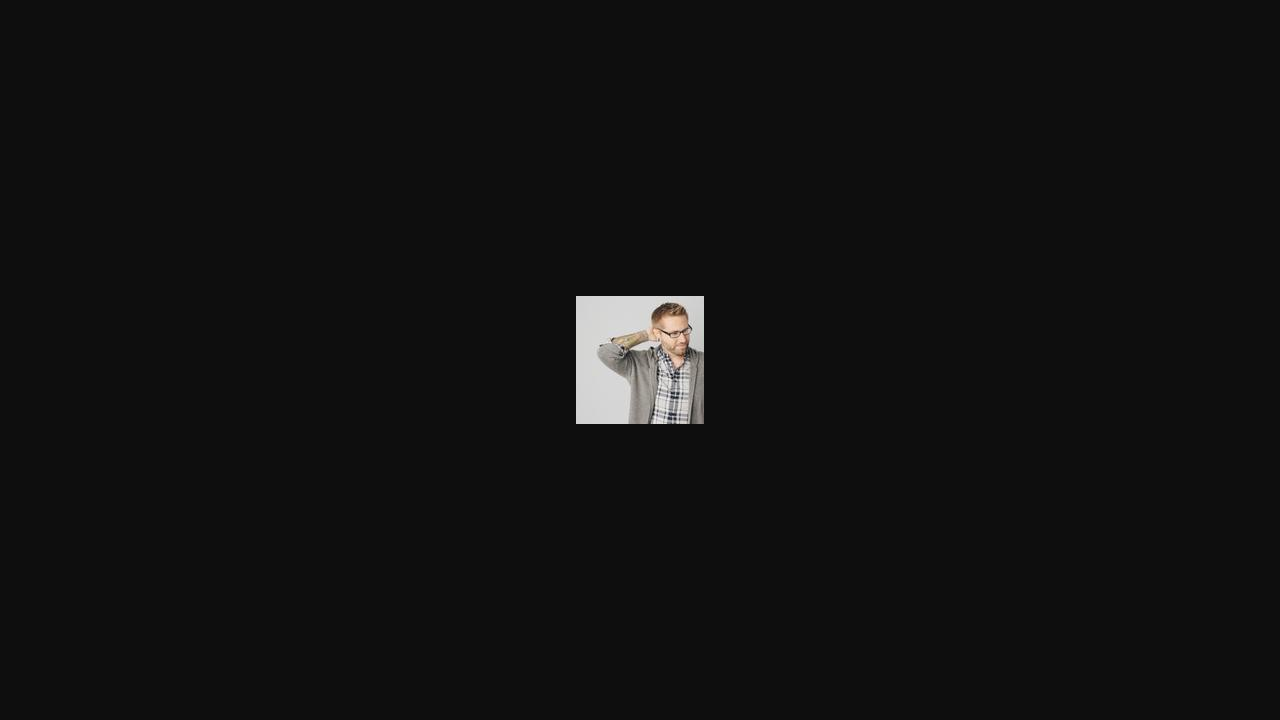

Waited 500ms for avatar image to load
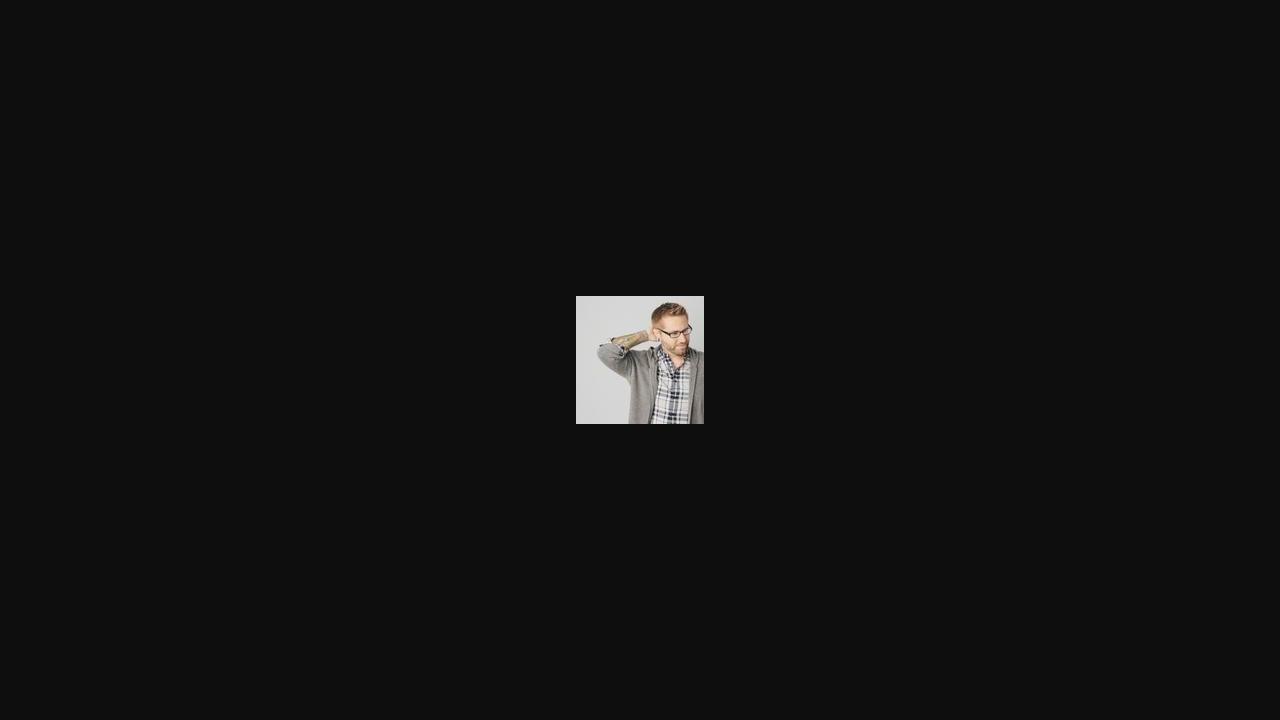

Navigated to avatar URL: https://randomuser.me/api/portraits/women/18.jpg
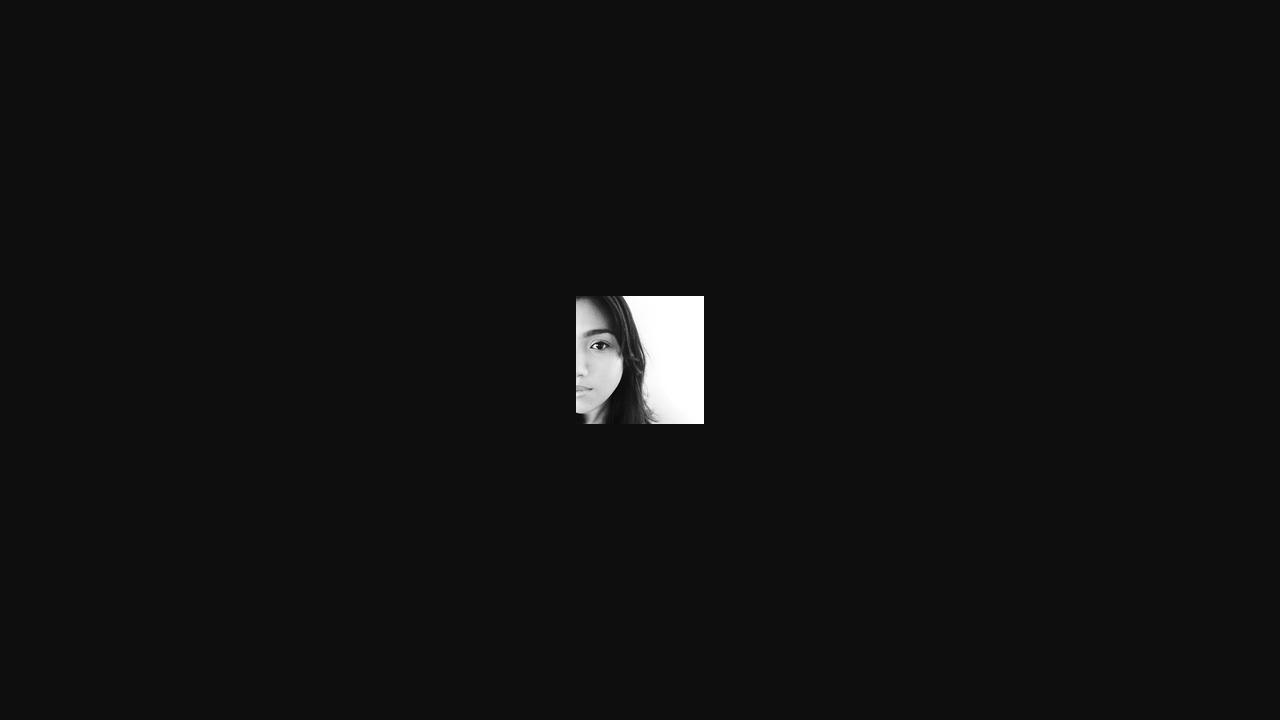

Waited 500ms for avatar image to load
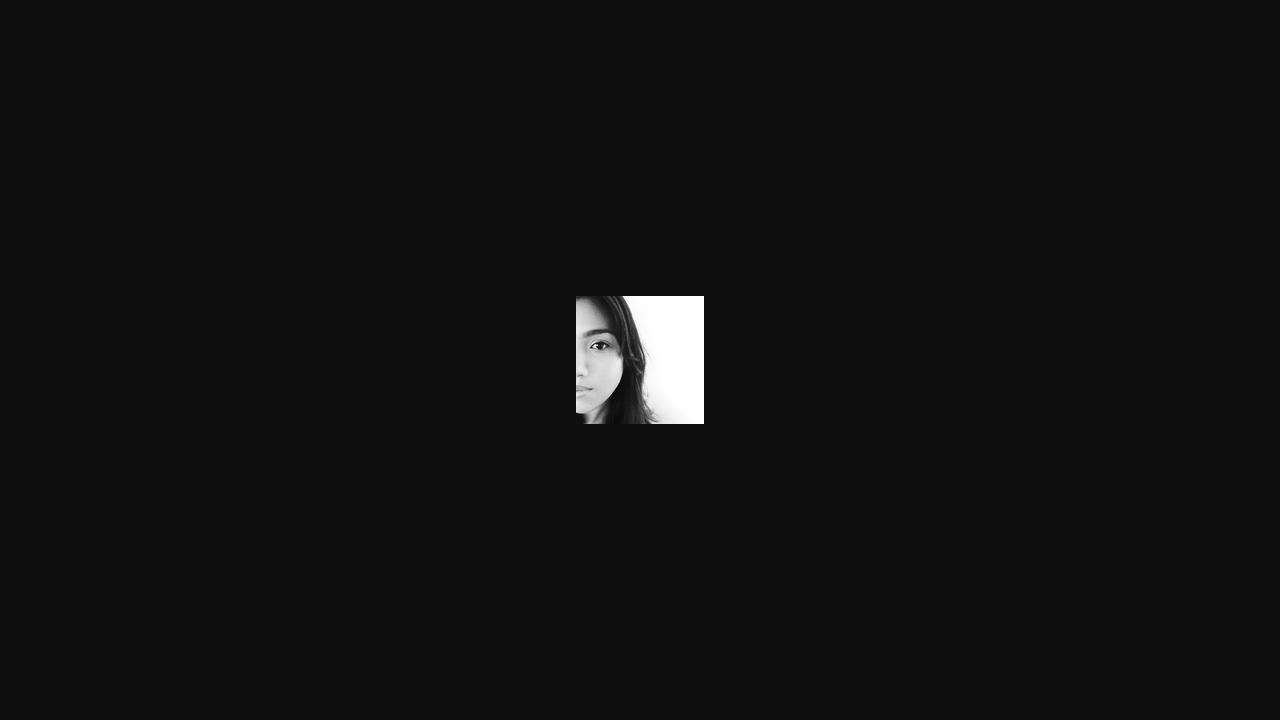

Navigated to avatar URL: https://randomuser.me/api/portraits/men/19.jpg
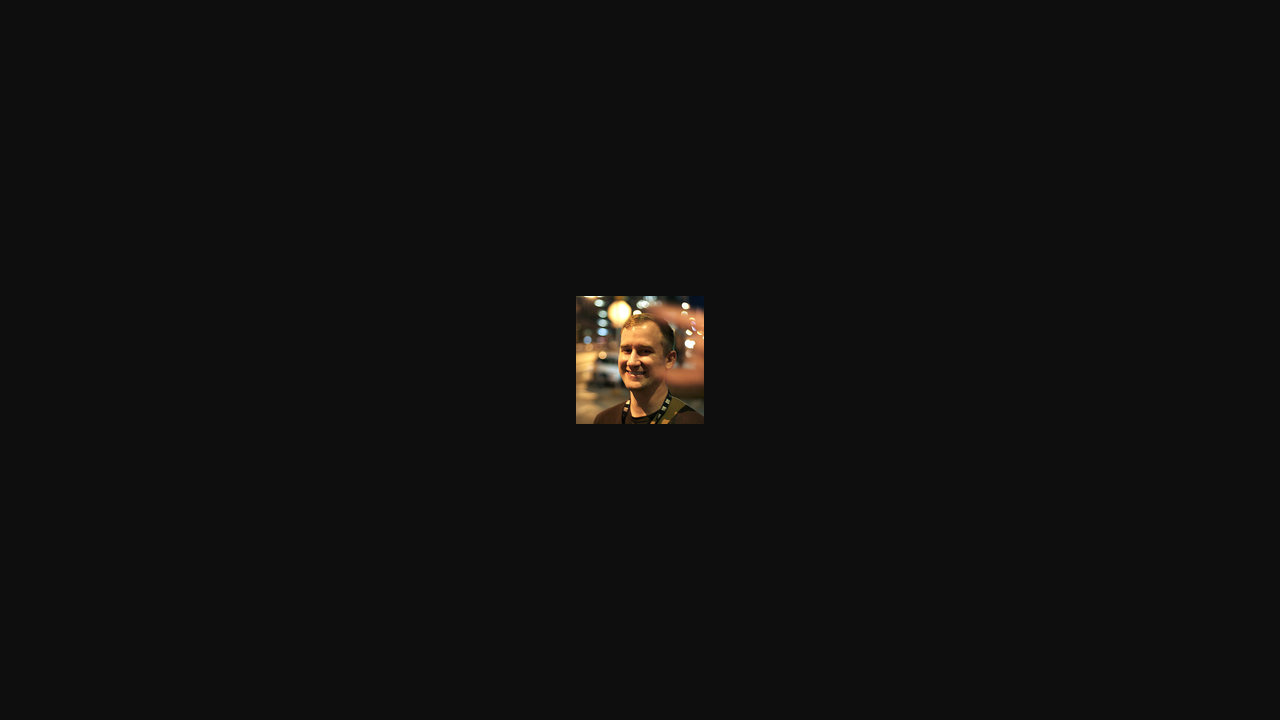

Waited 500ms for avatar image to load
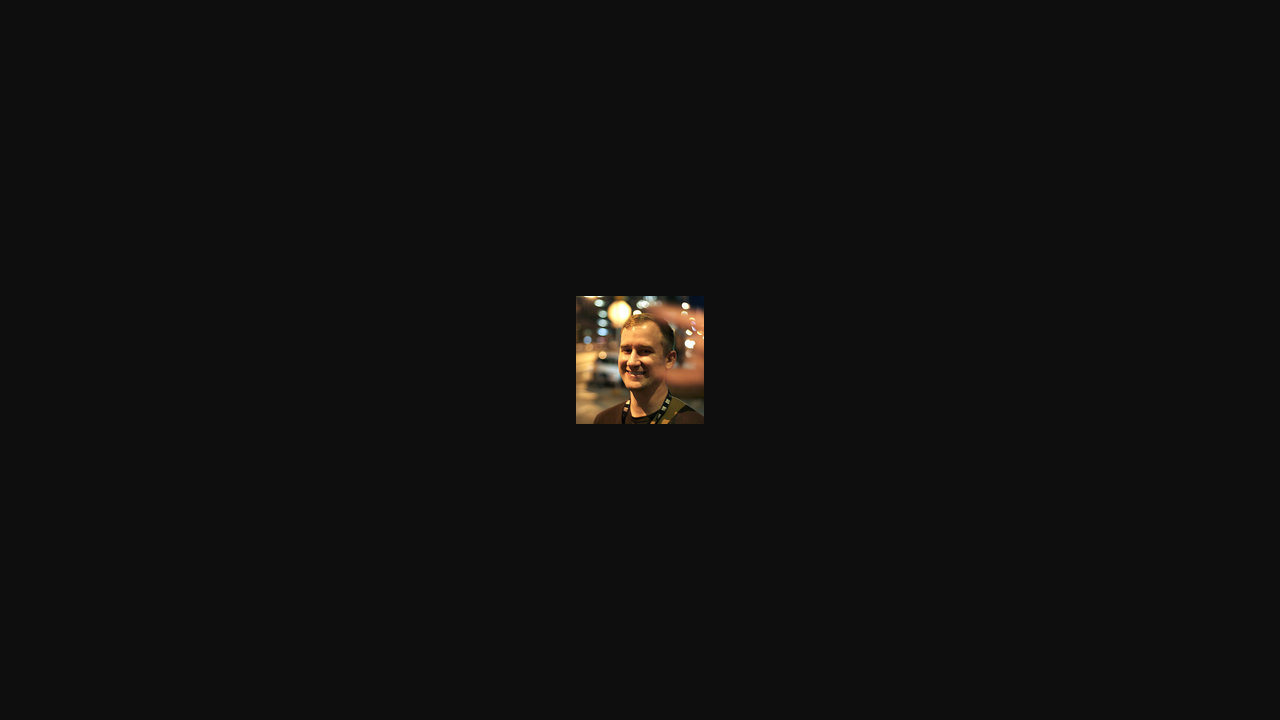

Navigated to avatar URL: https://randomuser.me/api/portraits/women/20.jpg
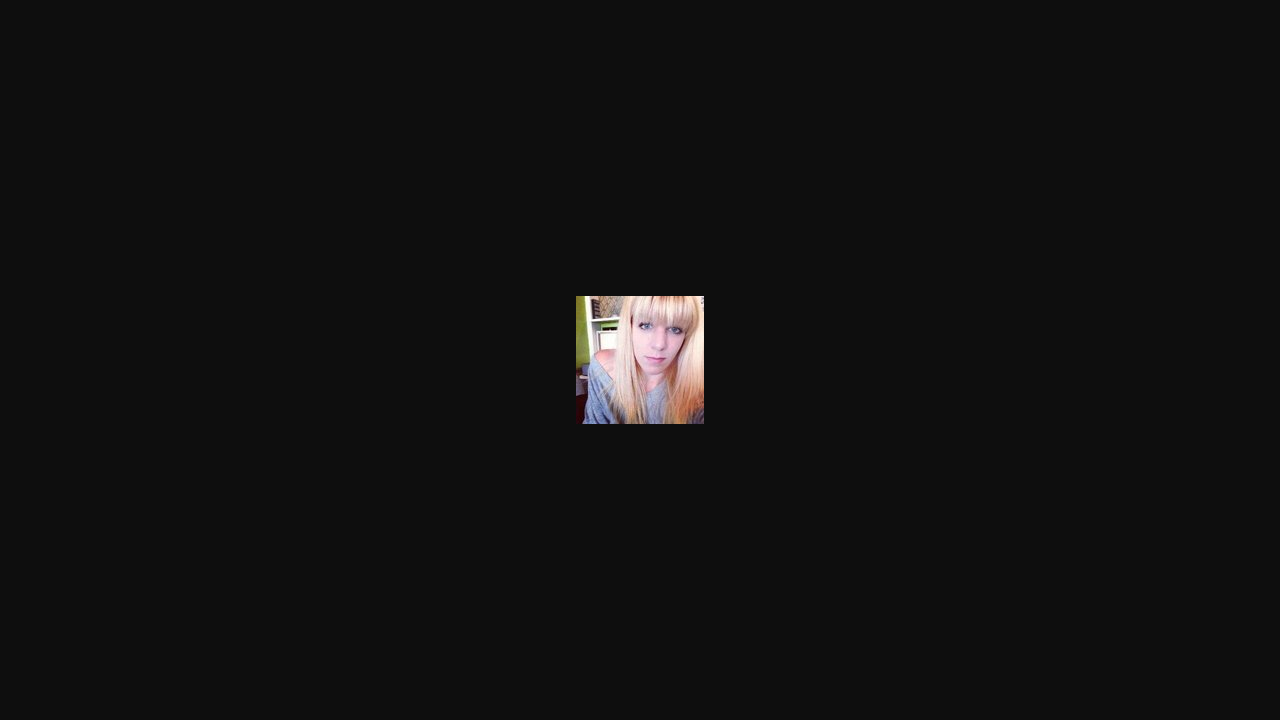

Waited 500ms for avatar image to load
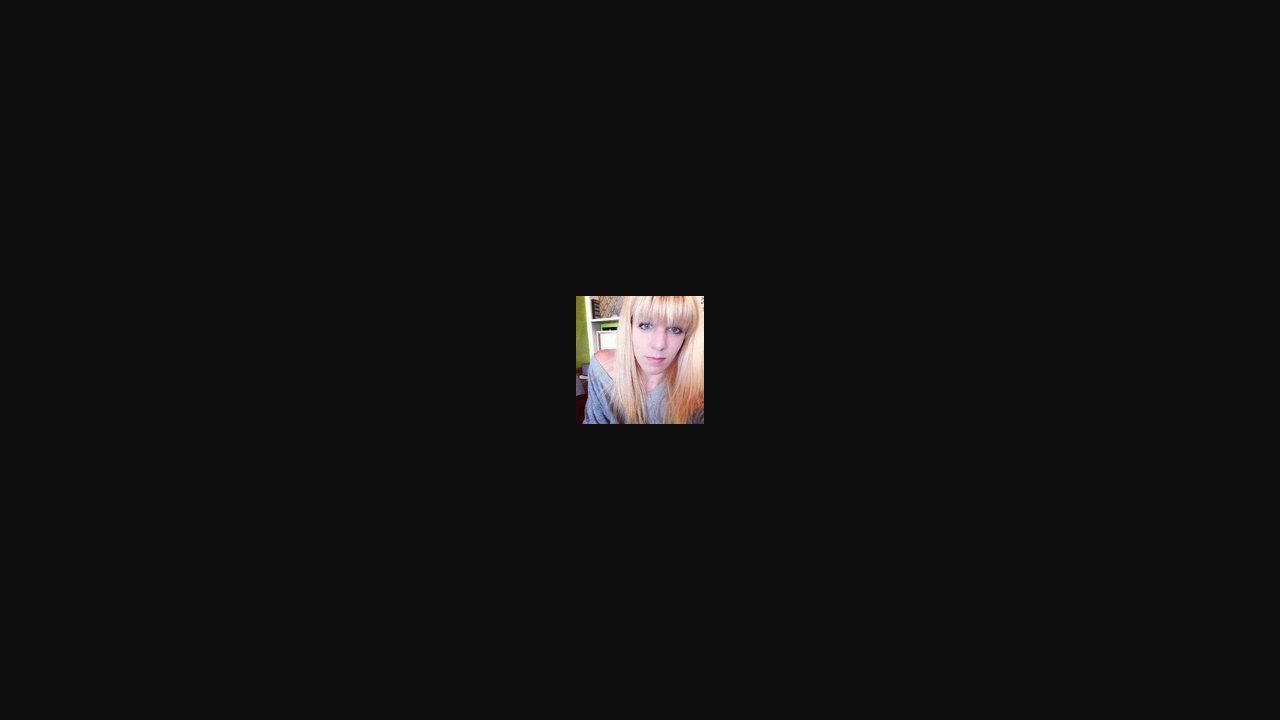

Navigated to avatar URL: https://randomuser.me/api/portraits/men/21.jpg
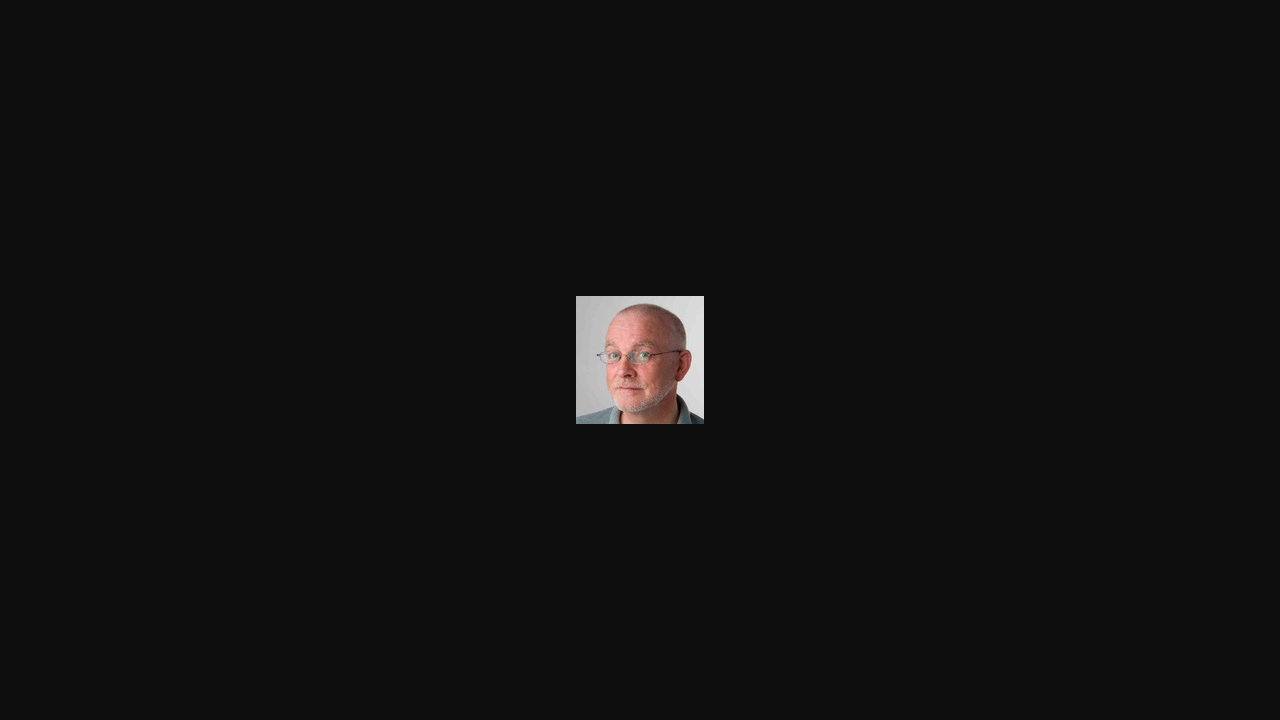

Waited 500ms for avatar image to load
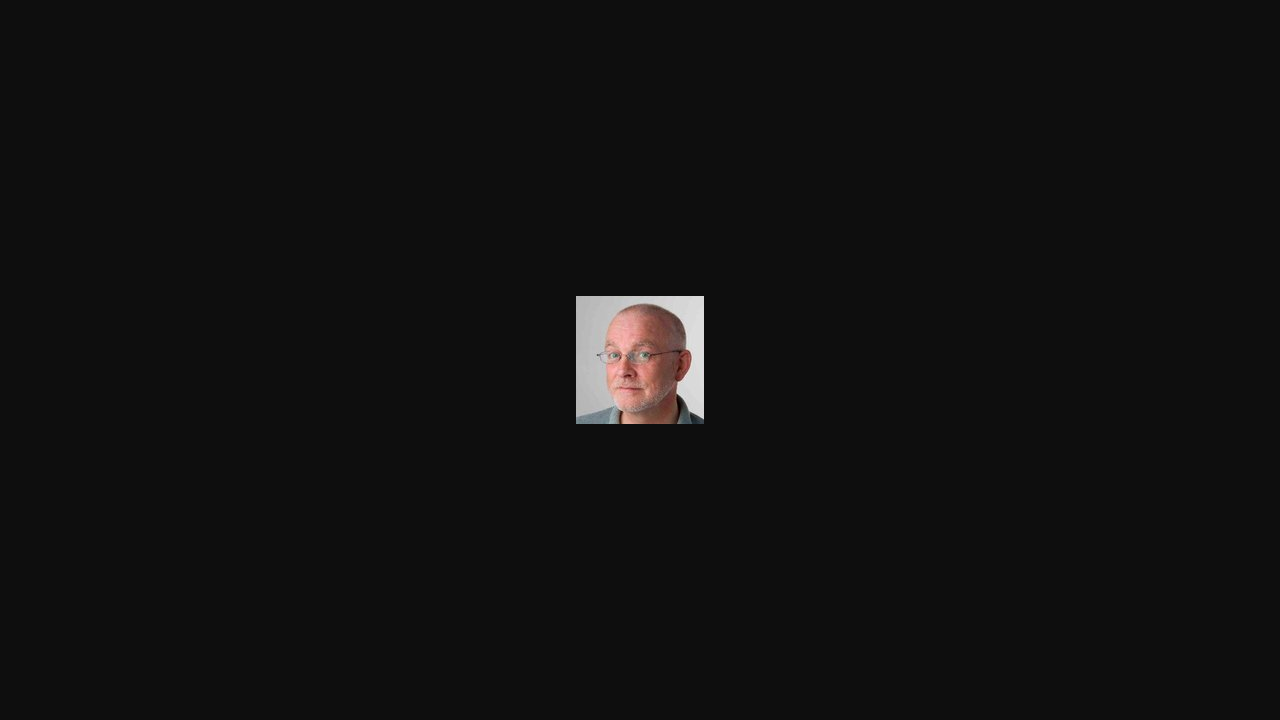

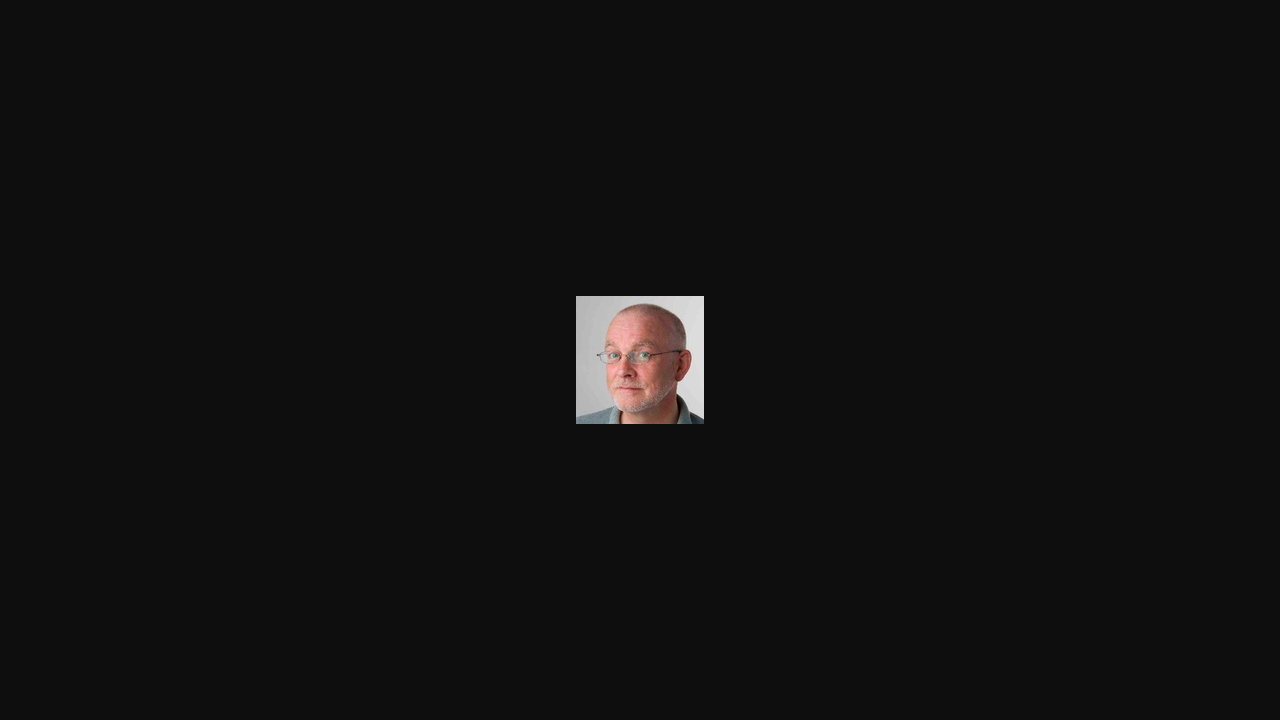